Tests infinite scroll functionality by scrolling down the page multiple times in increments of 250 pixels

Starting URL: http://practice.cybertekschool.com/infinite_scroll

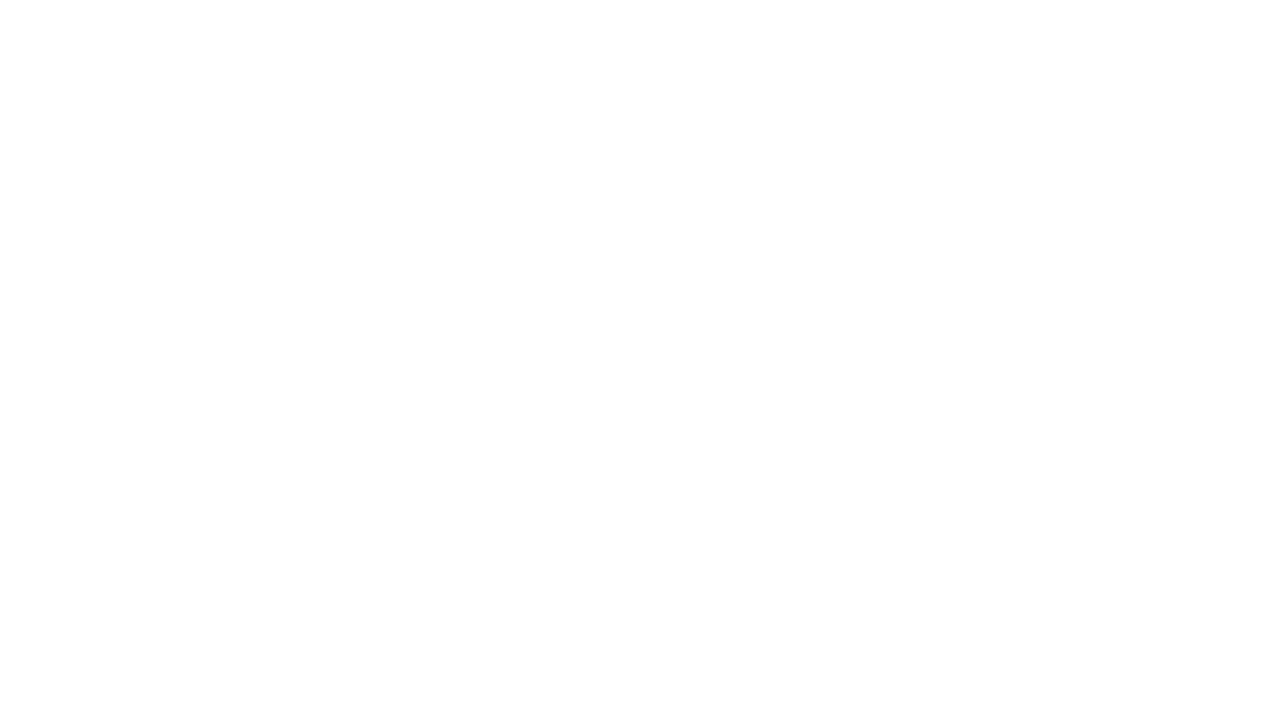

Set viewport size to 1920x1080
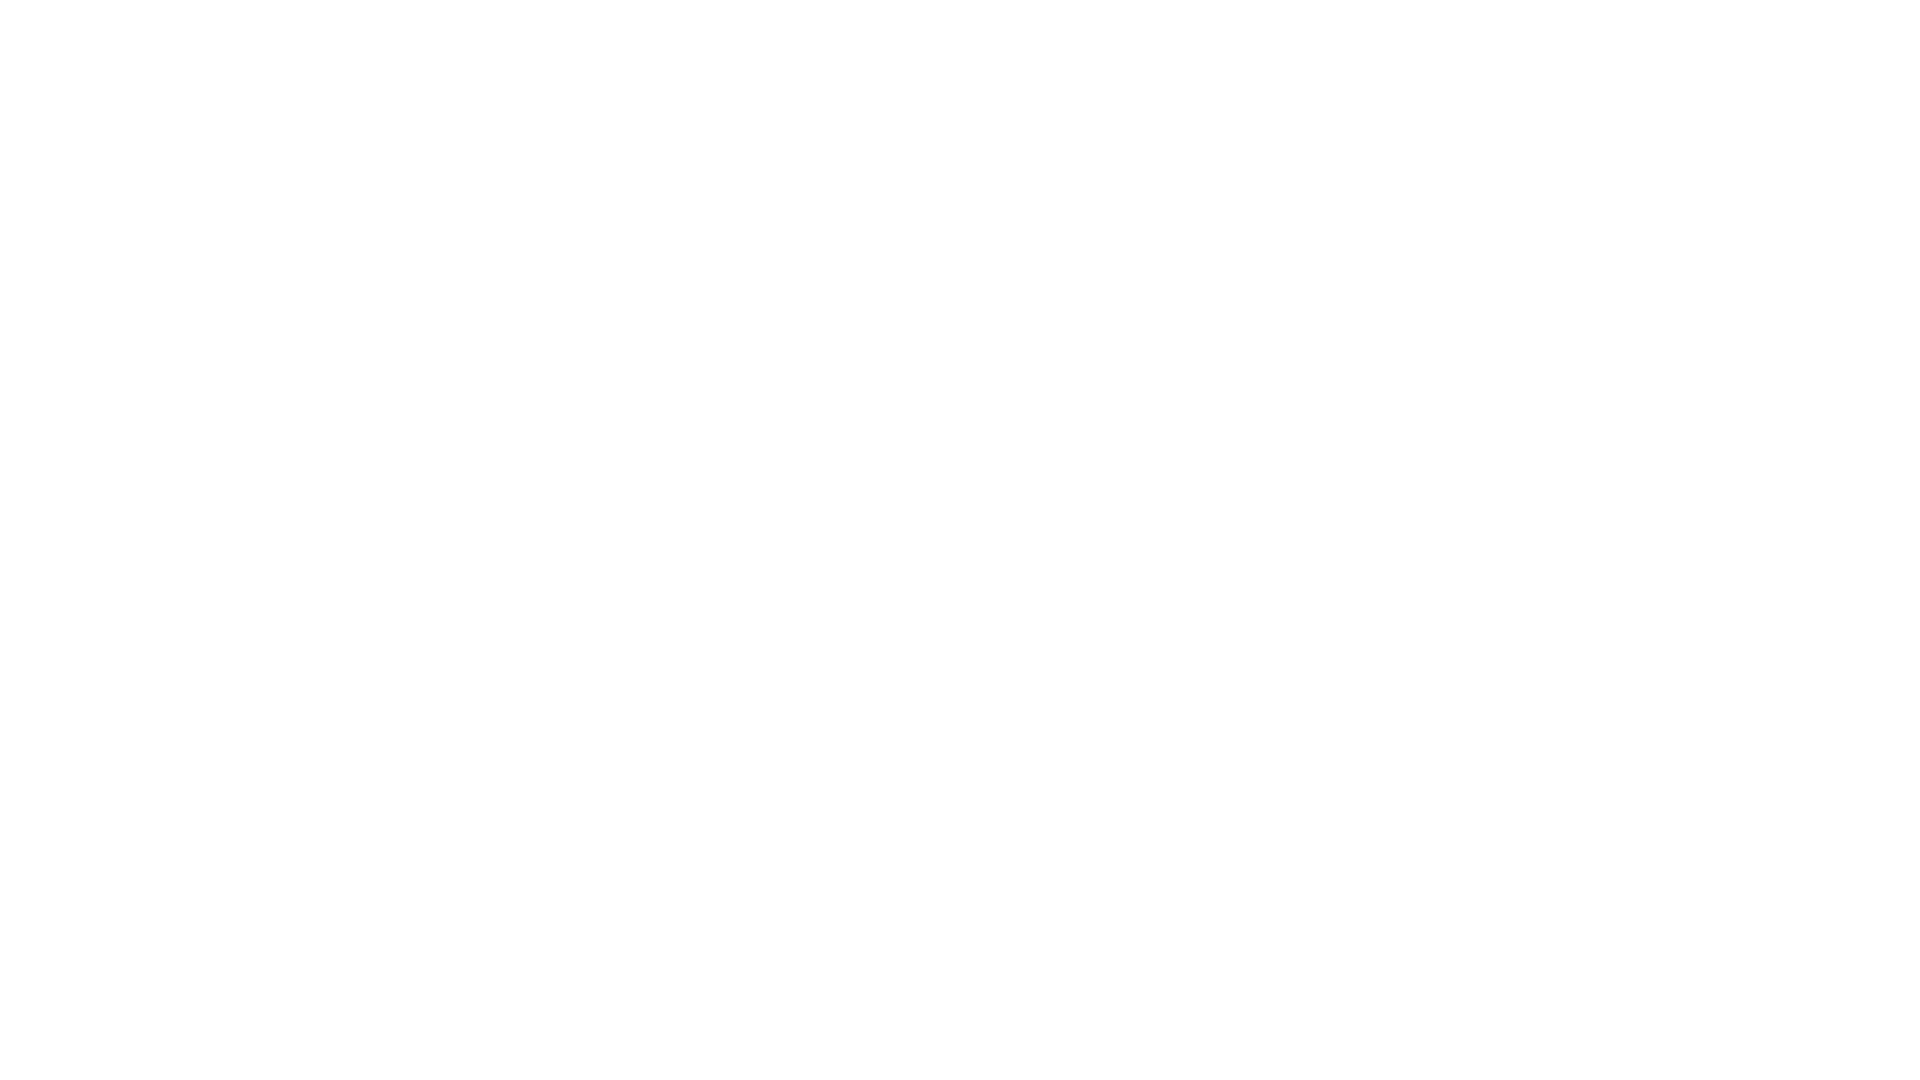

Scrolled down 250 pixels (iteration 1 of 10)
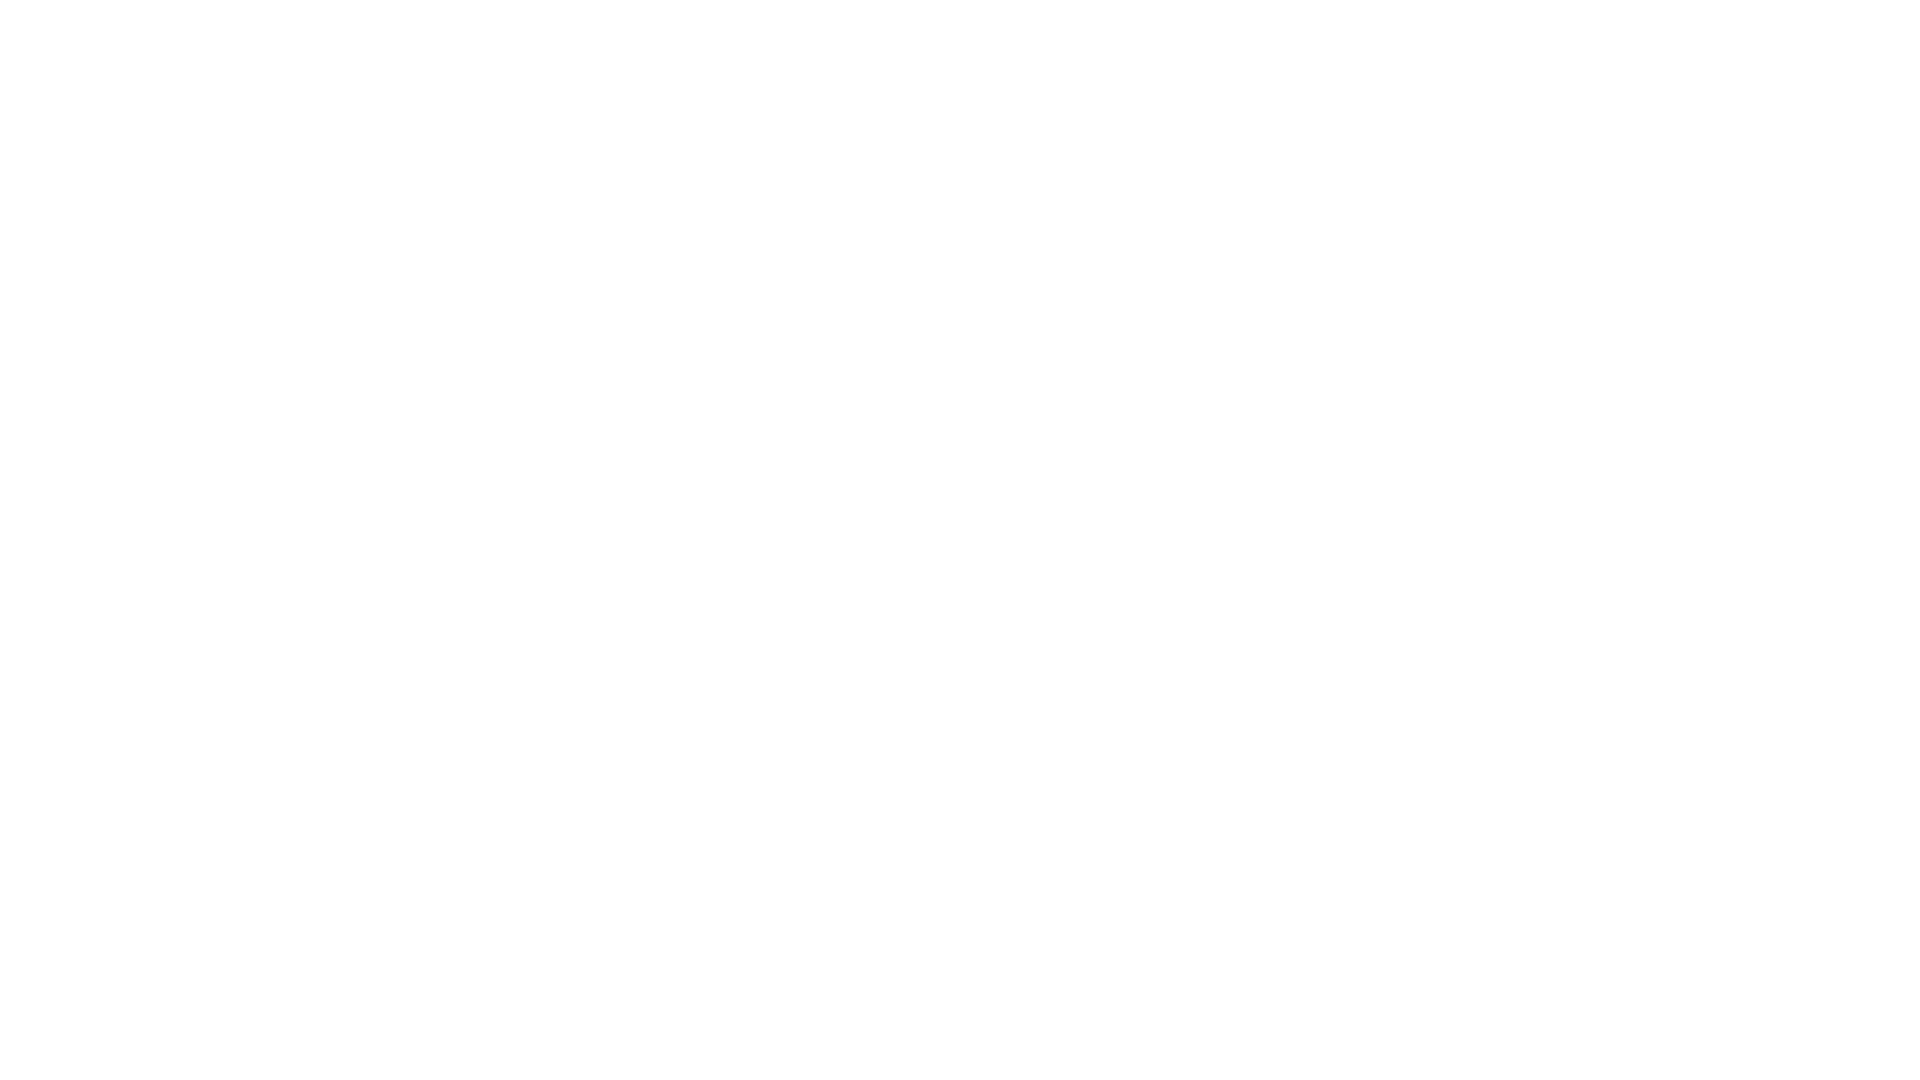

Waited 1000ms for content to load after scroll
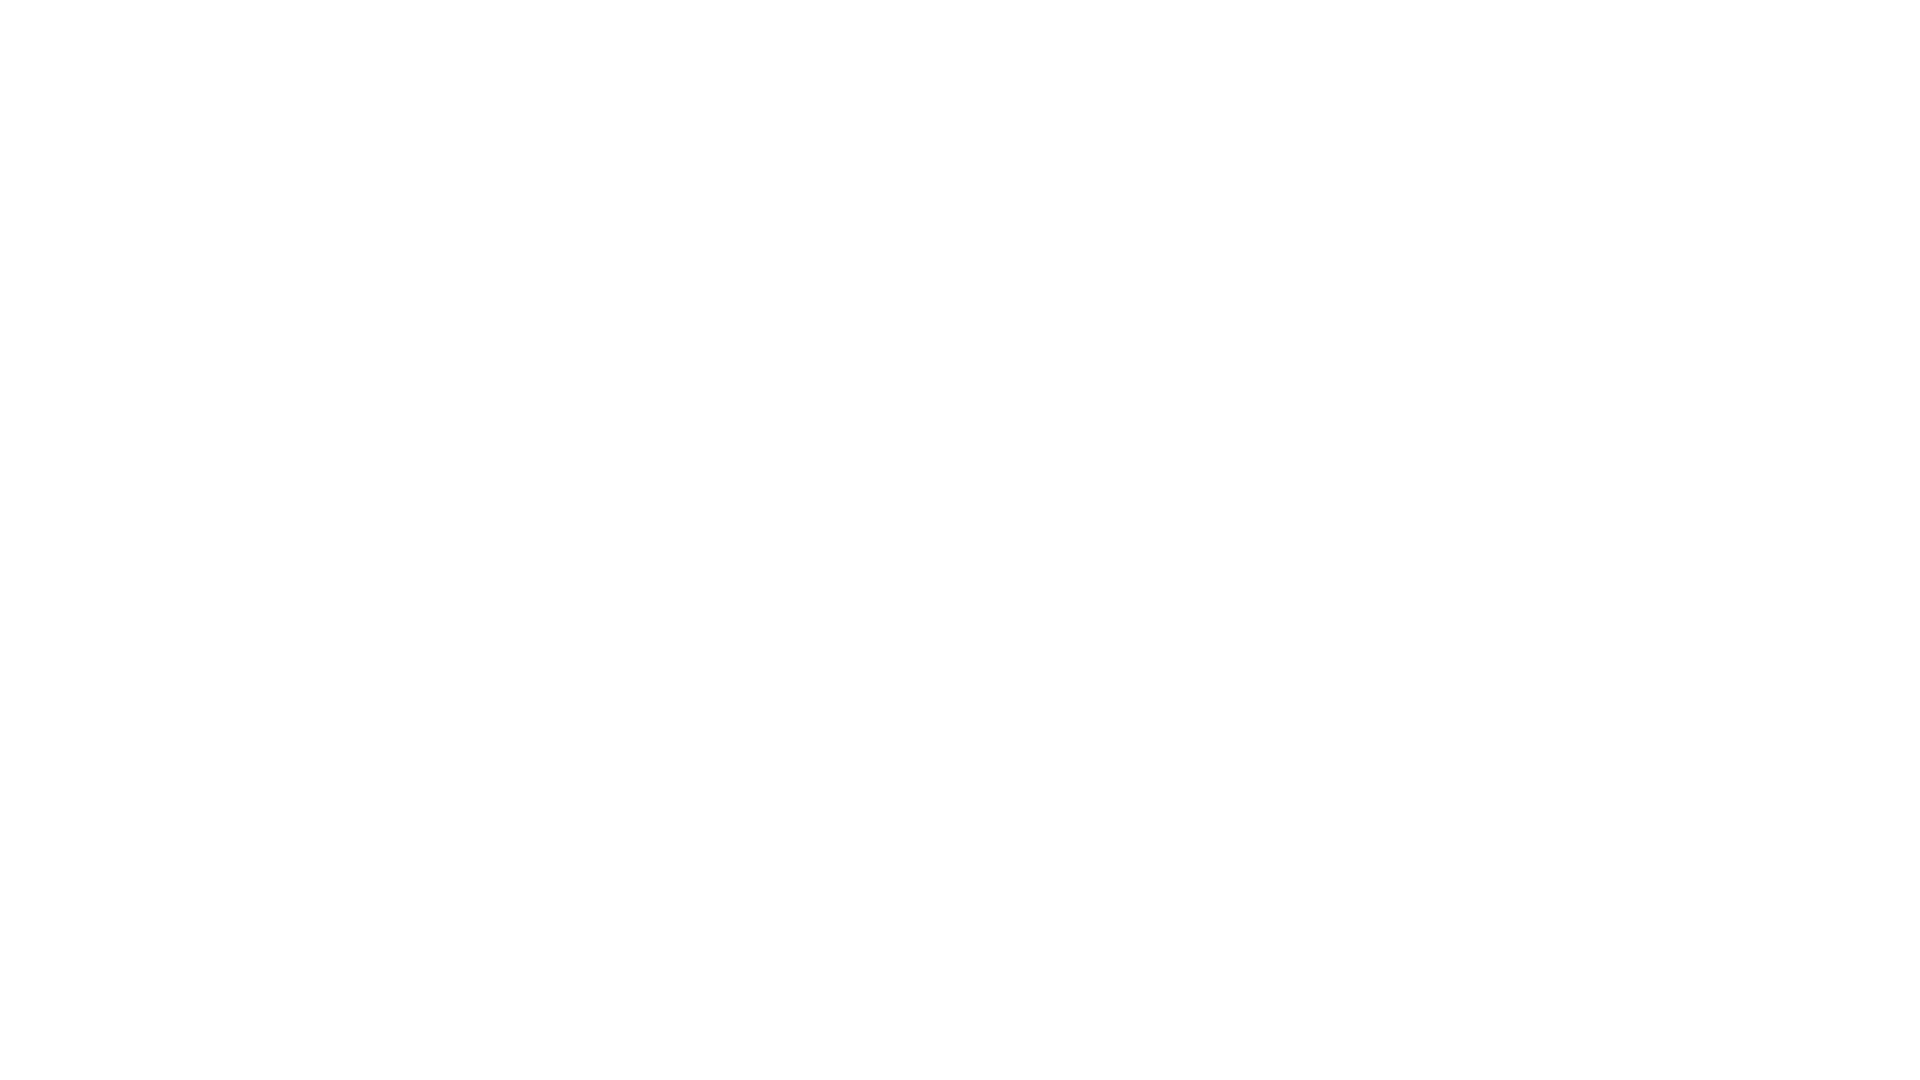

Scrolled down 250 pixels (iteration 2 of 10)
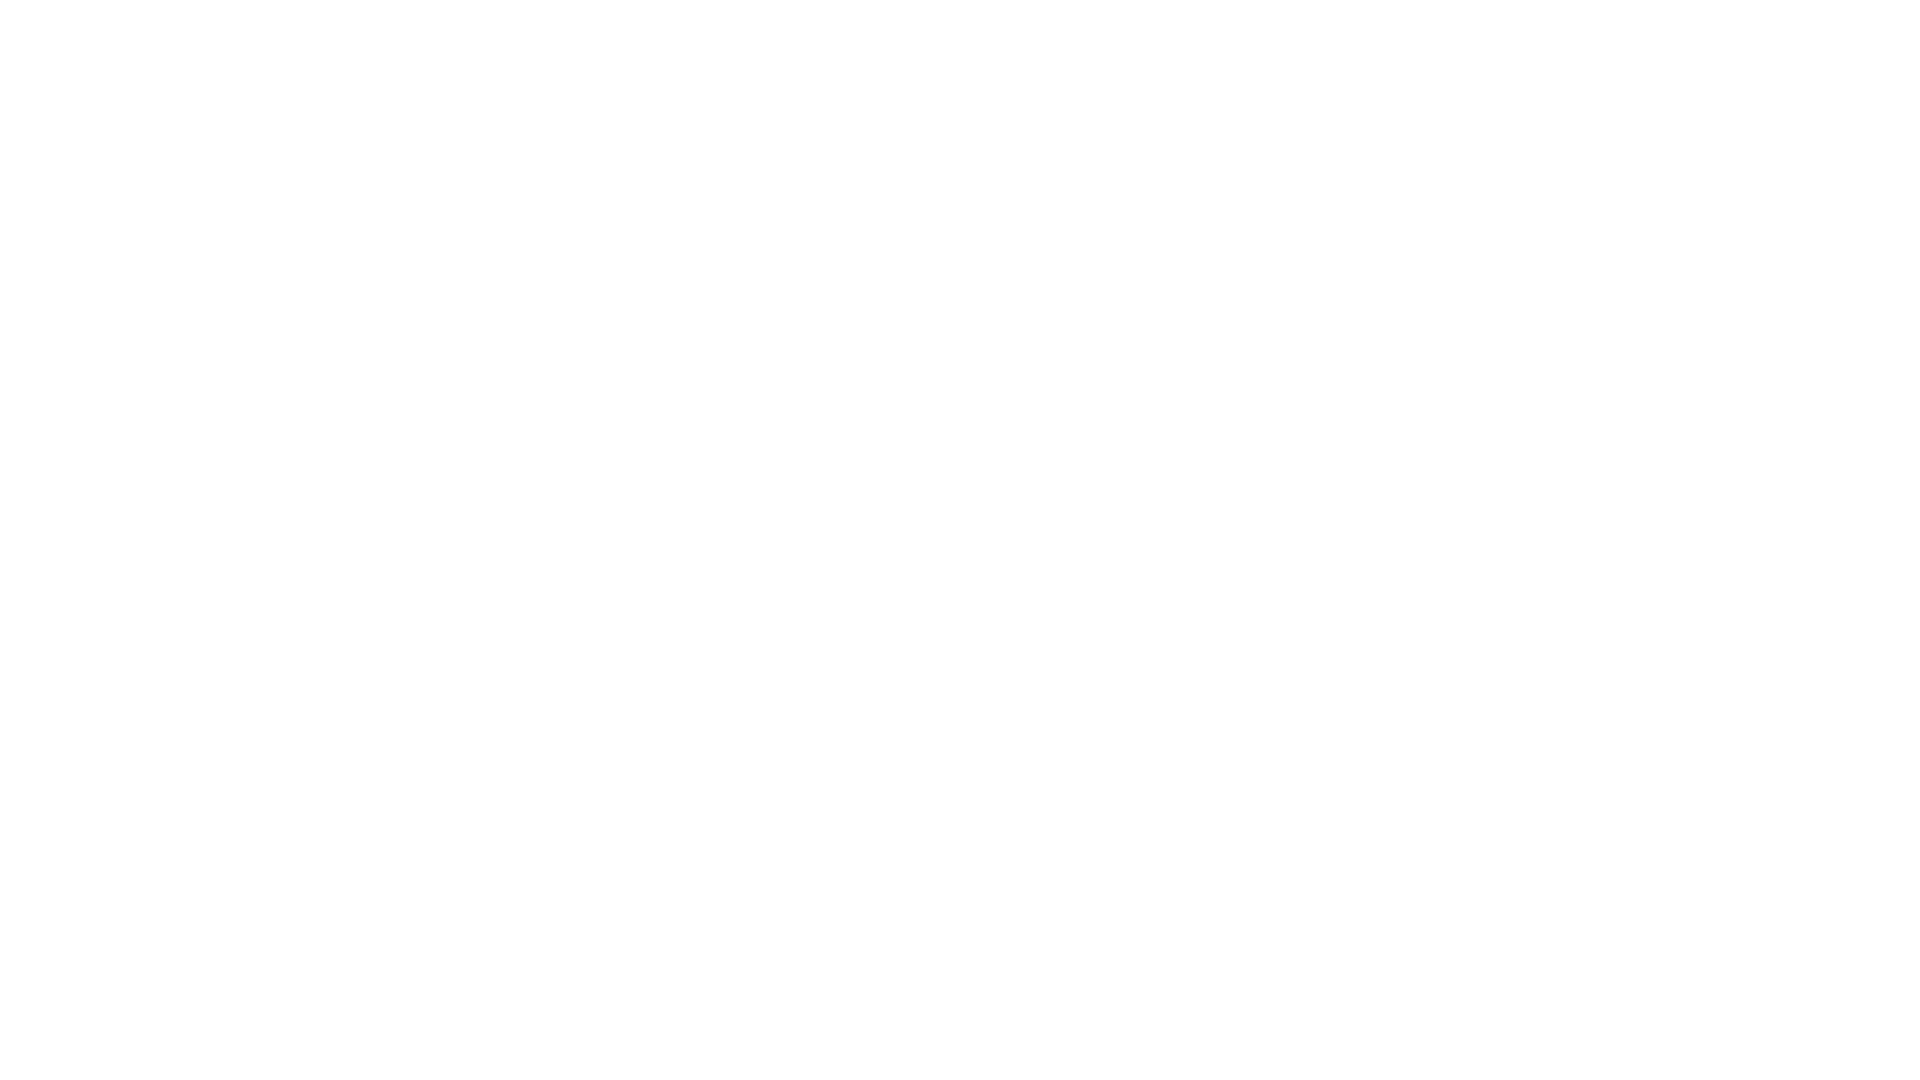

Waited 1000ms for content to load after scroll
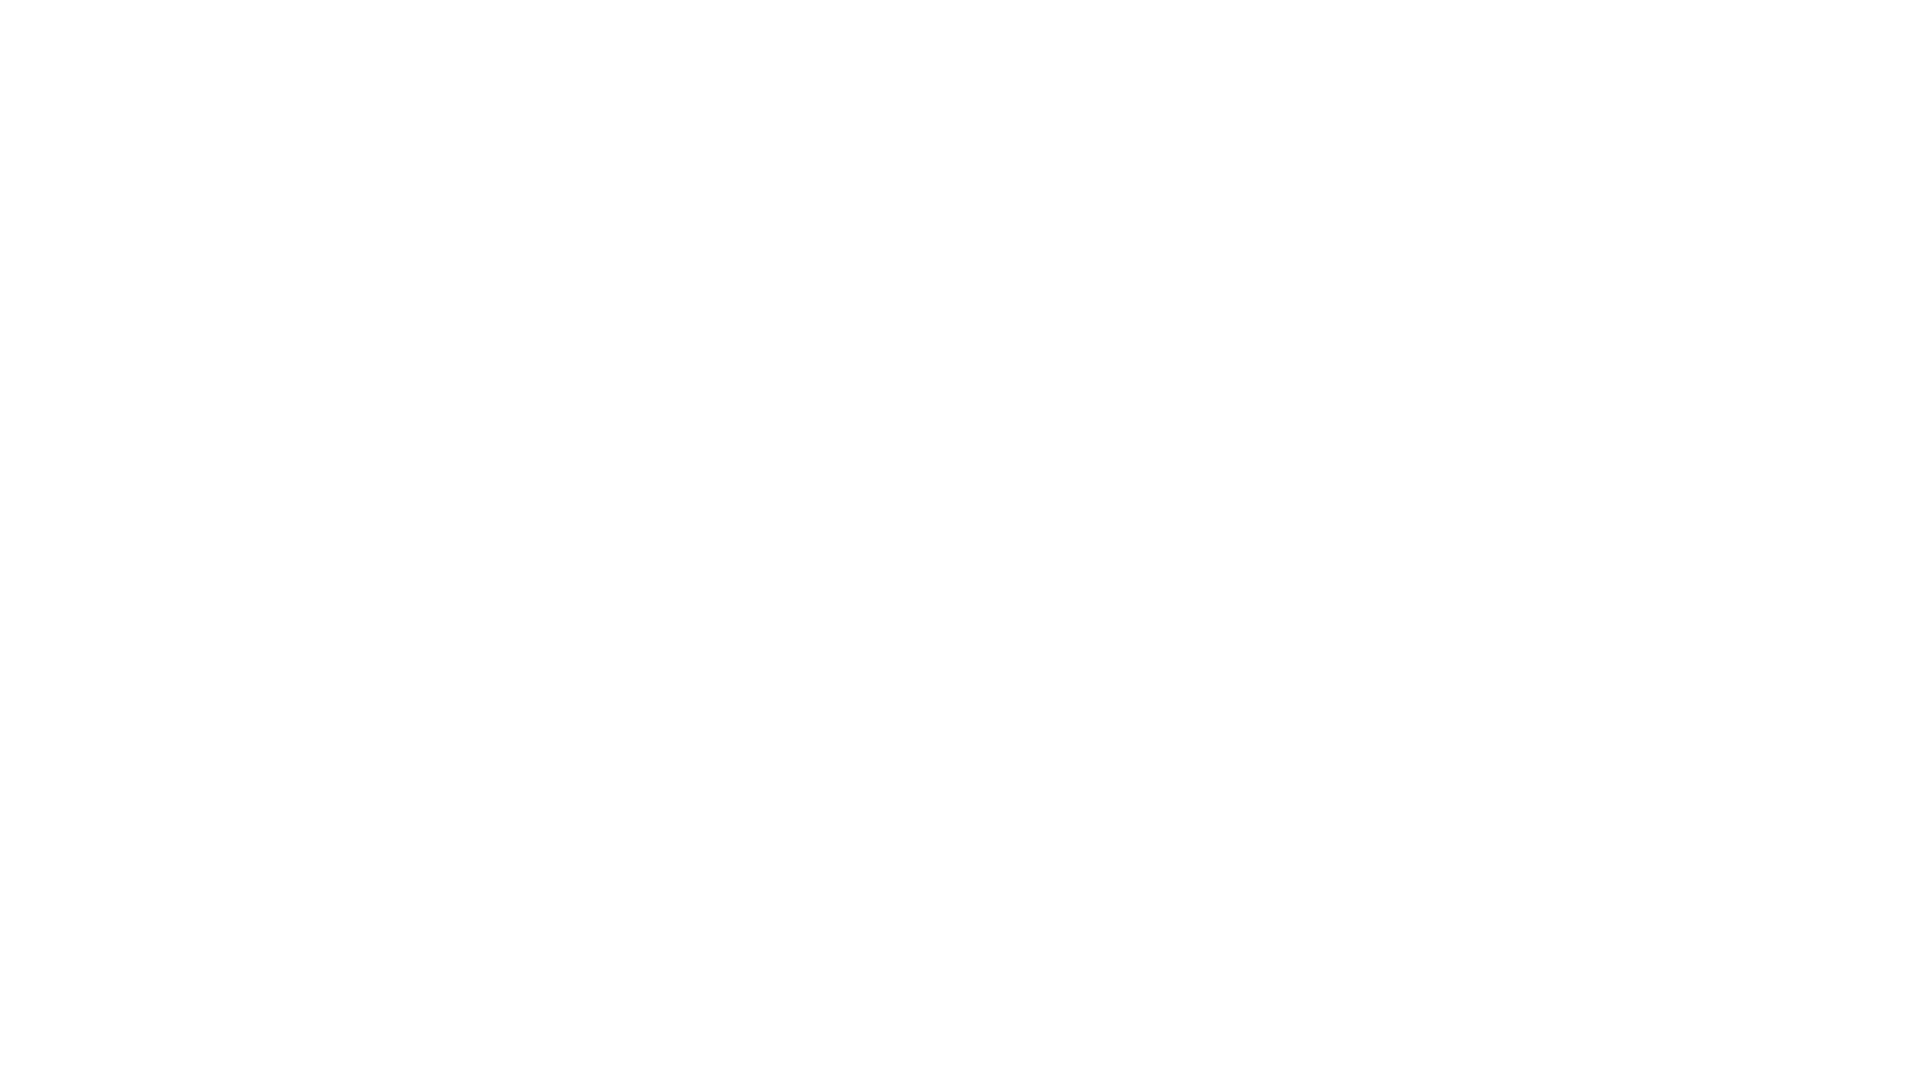

Scrolled down 250 pixels (iteration 3 of 10)
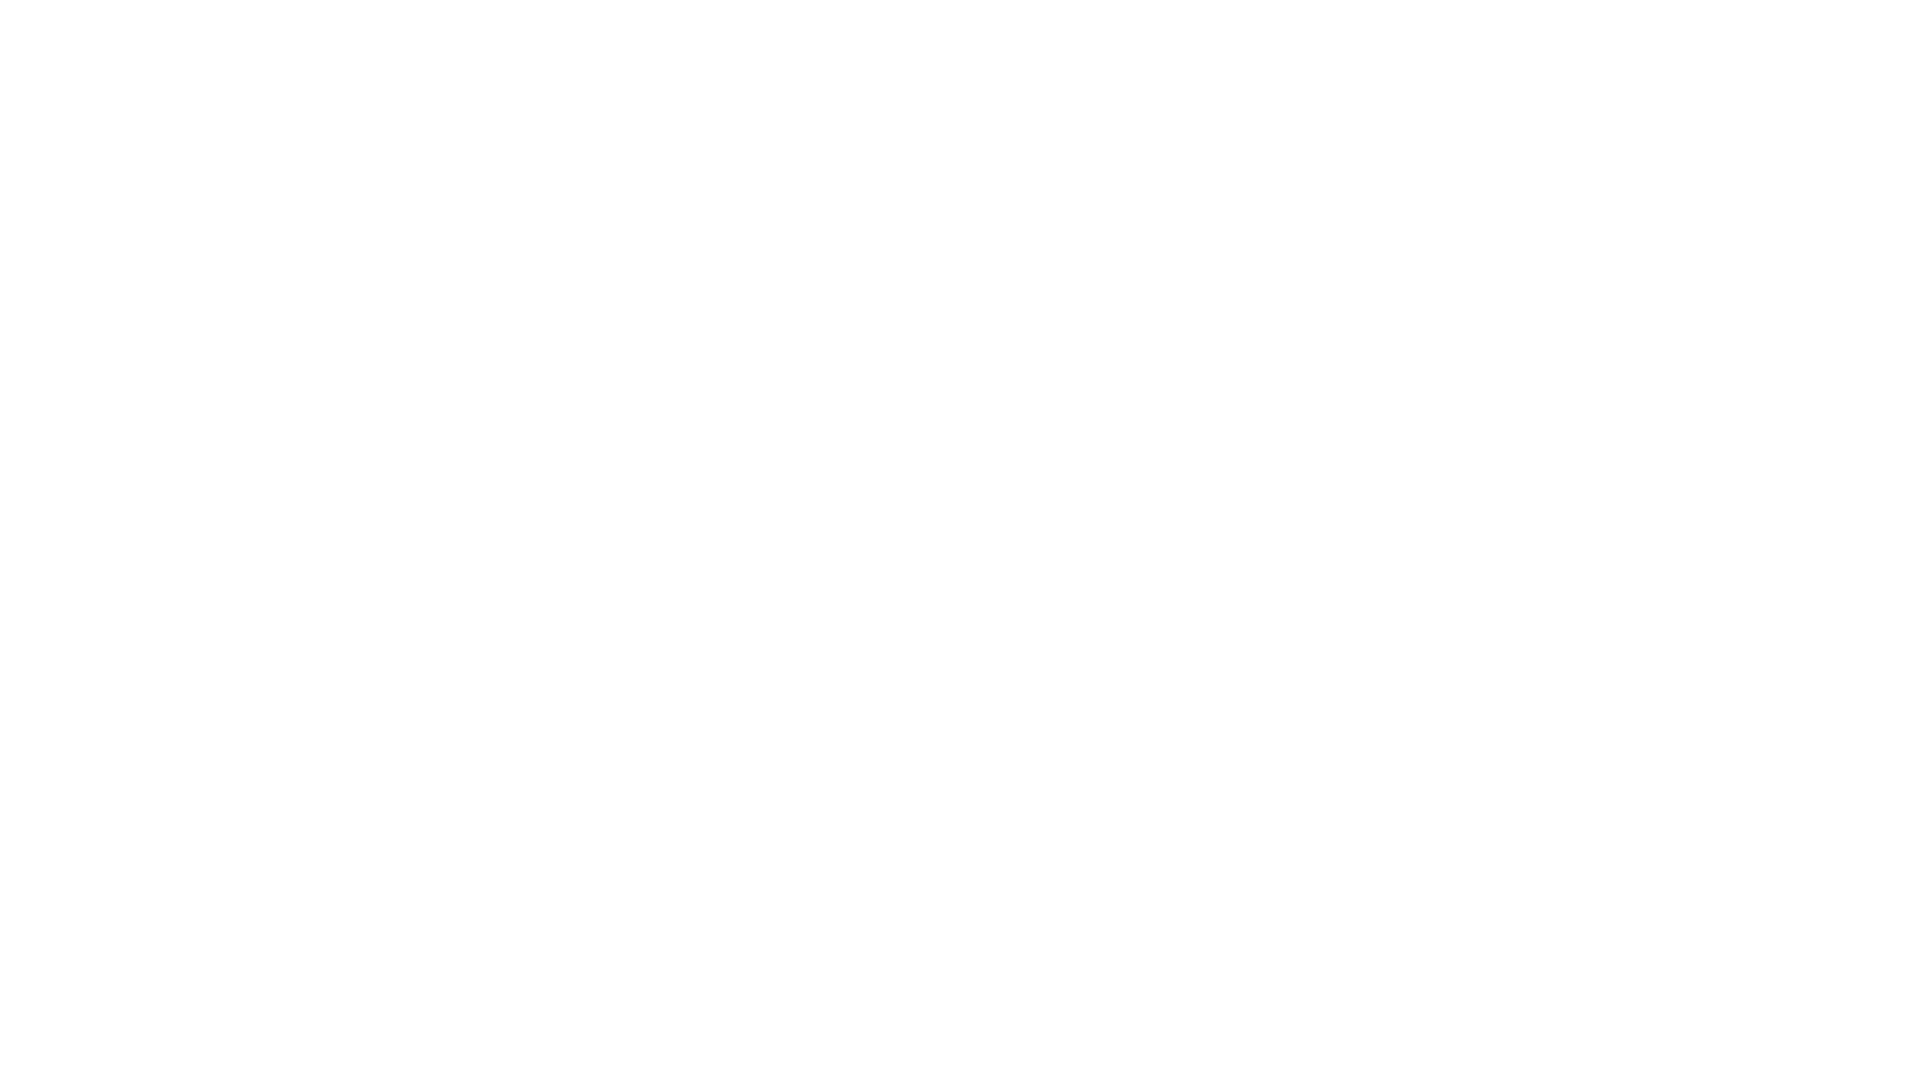

Waited 1000ms for content to load after scroll
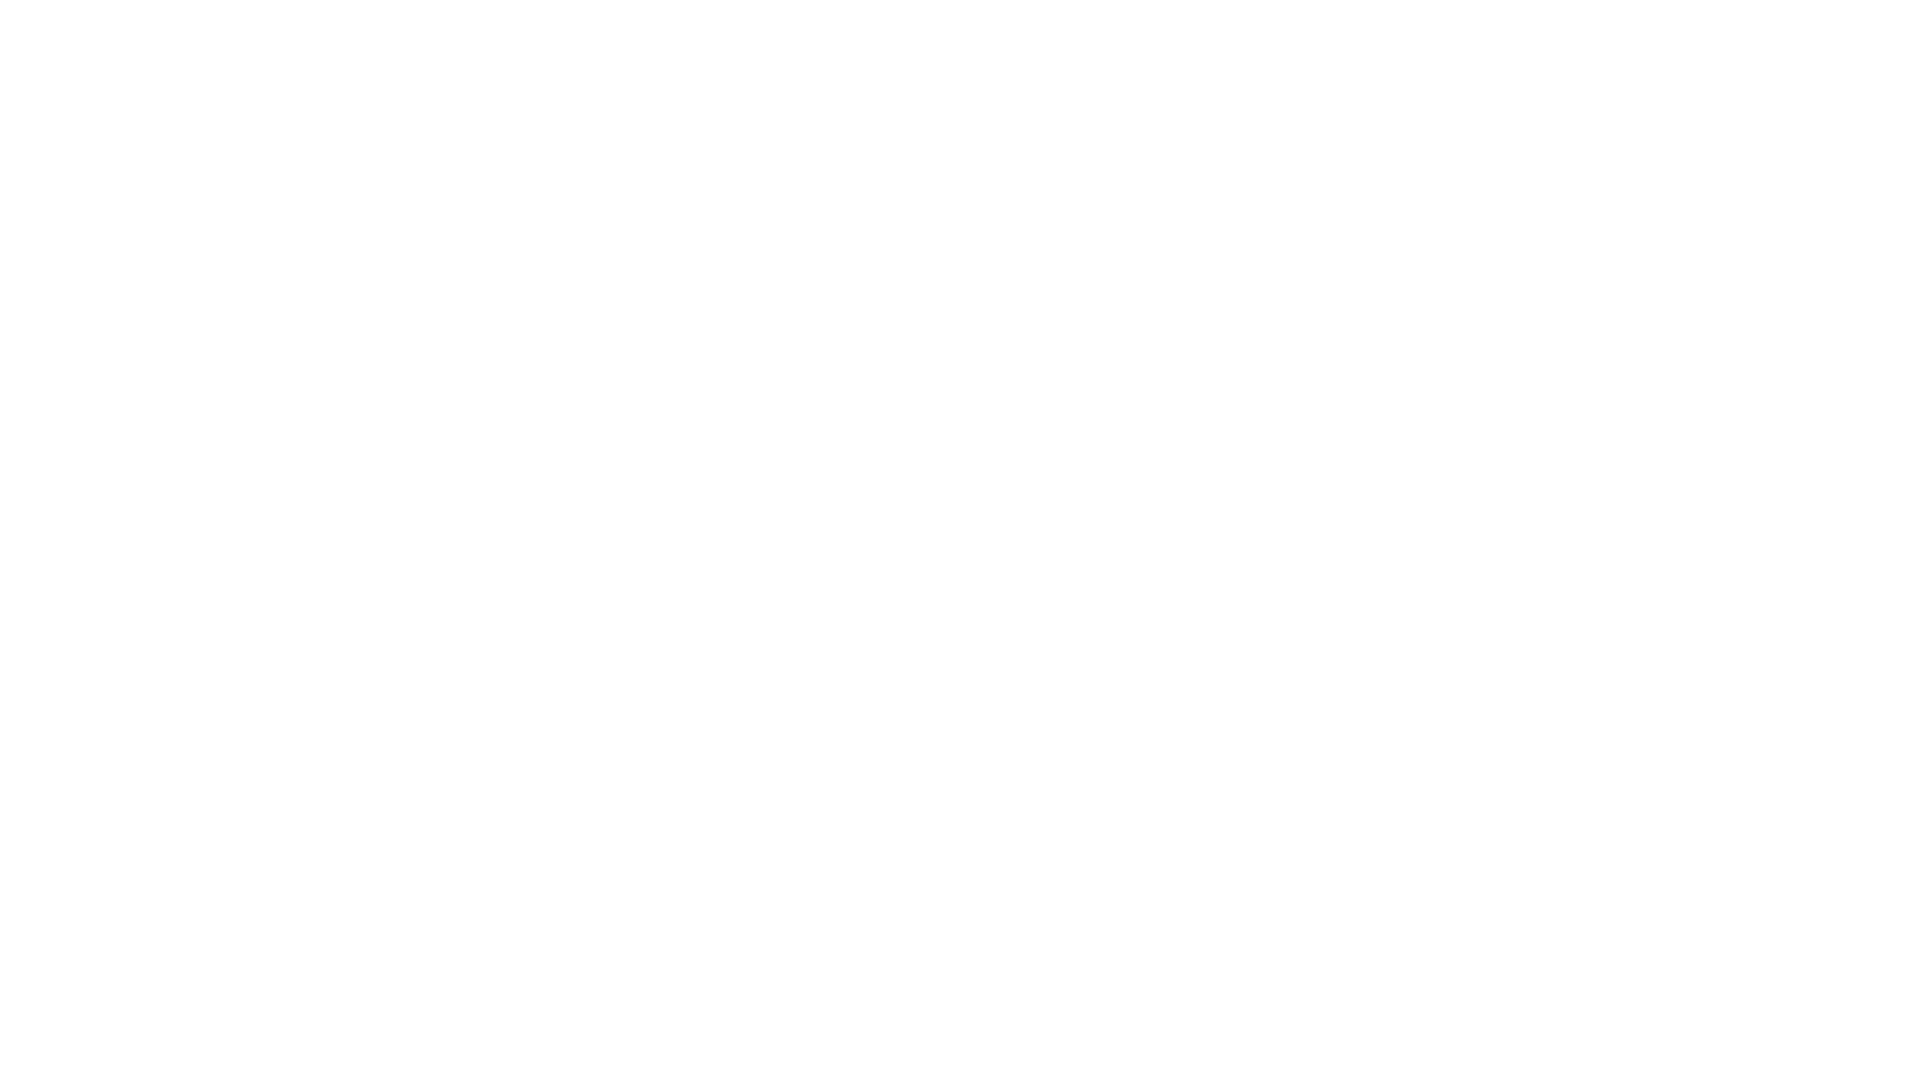

Scrolled down 250 pixels (iteration 4 of 10)
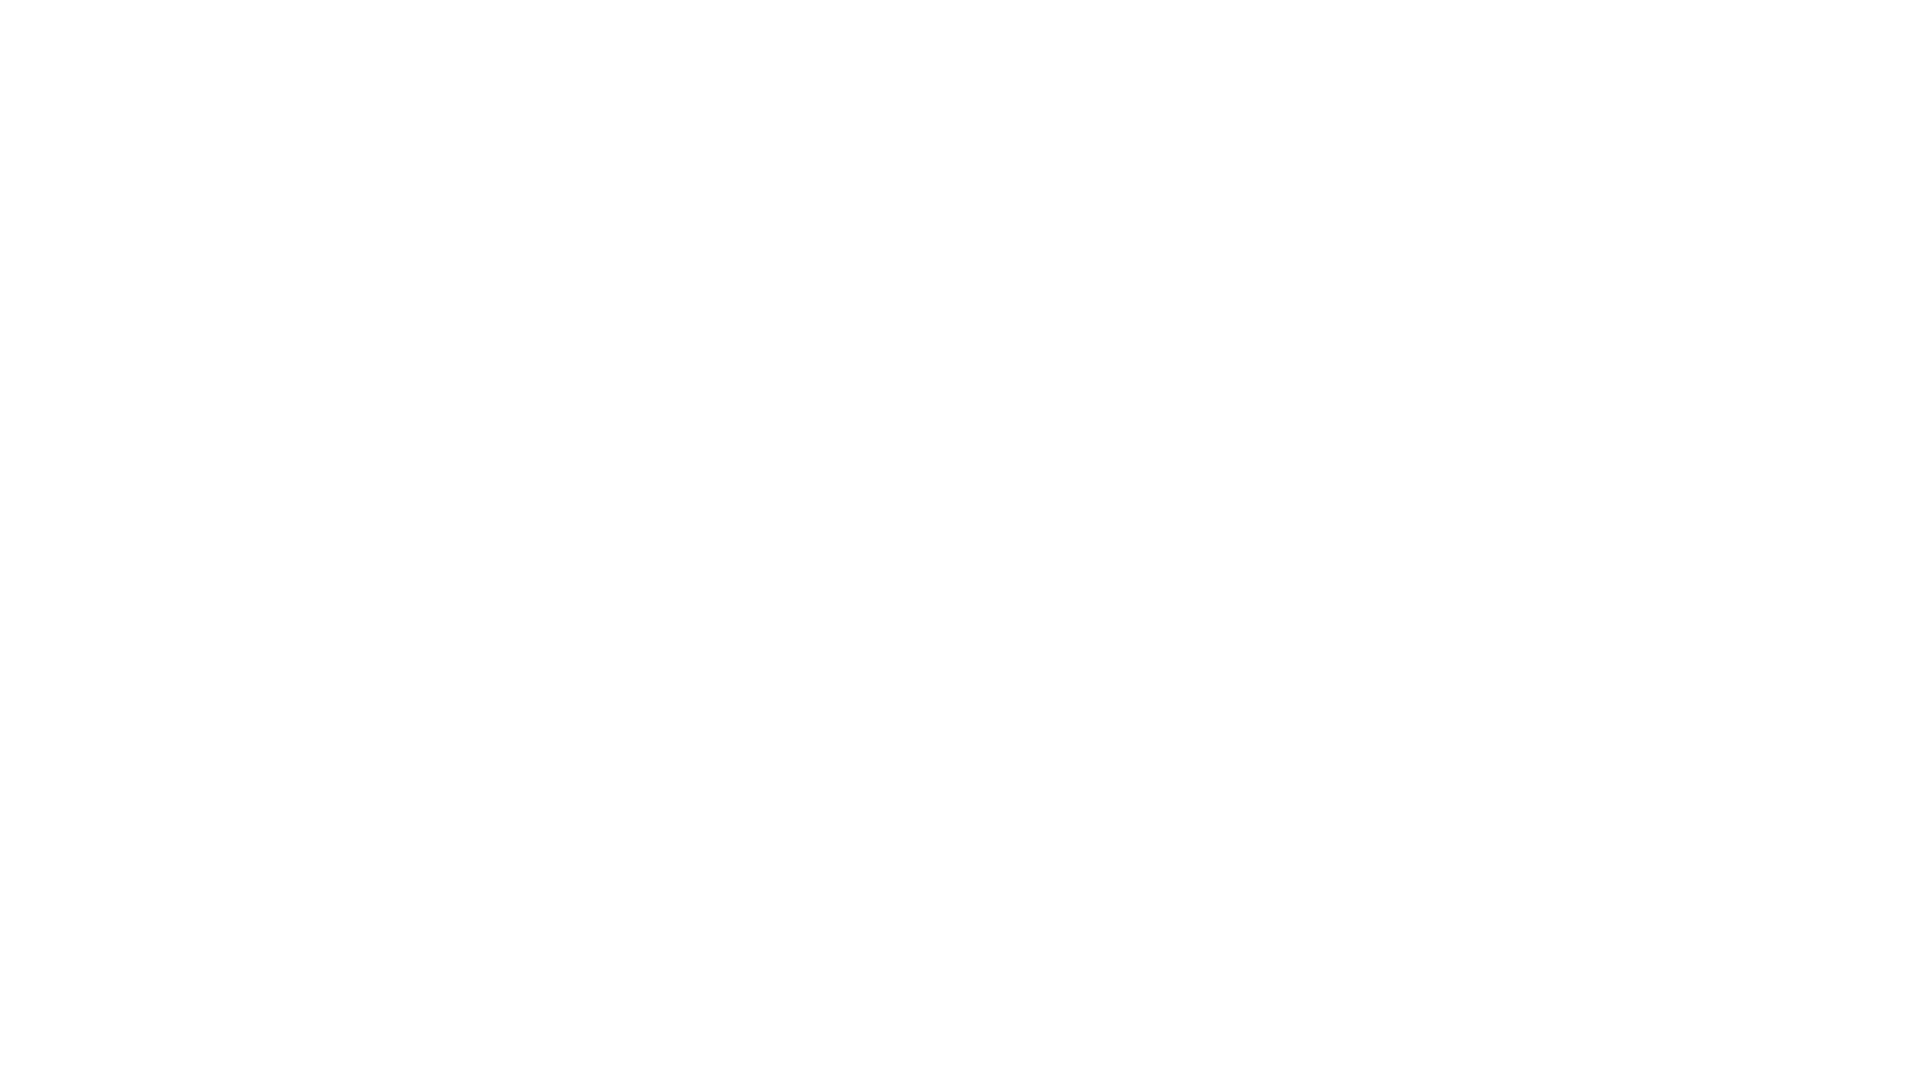

Waited 1000ms for content to load after scroll
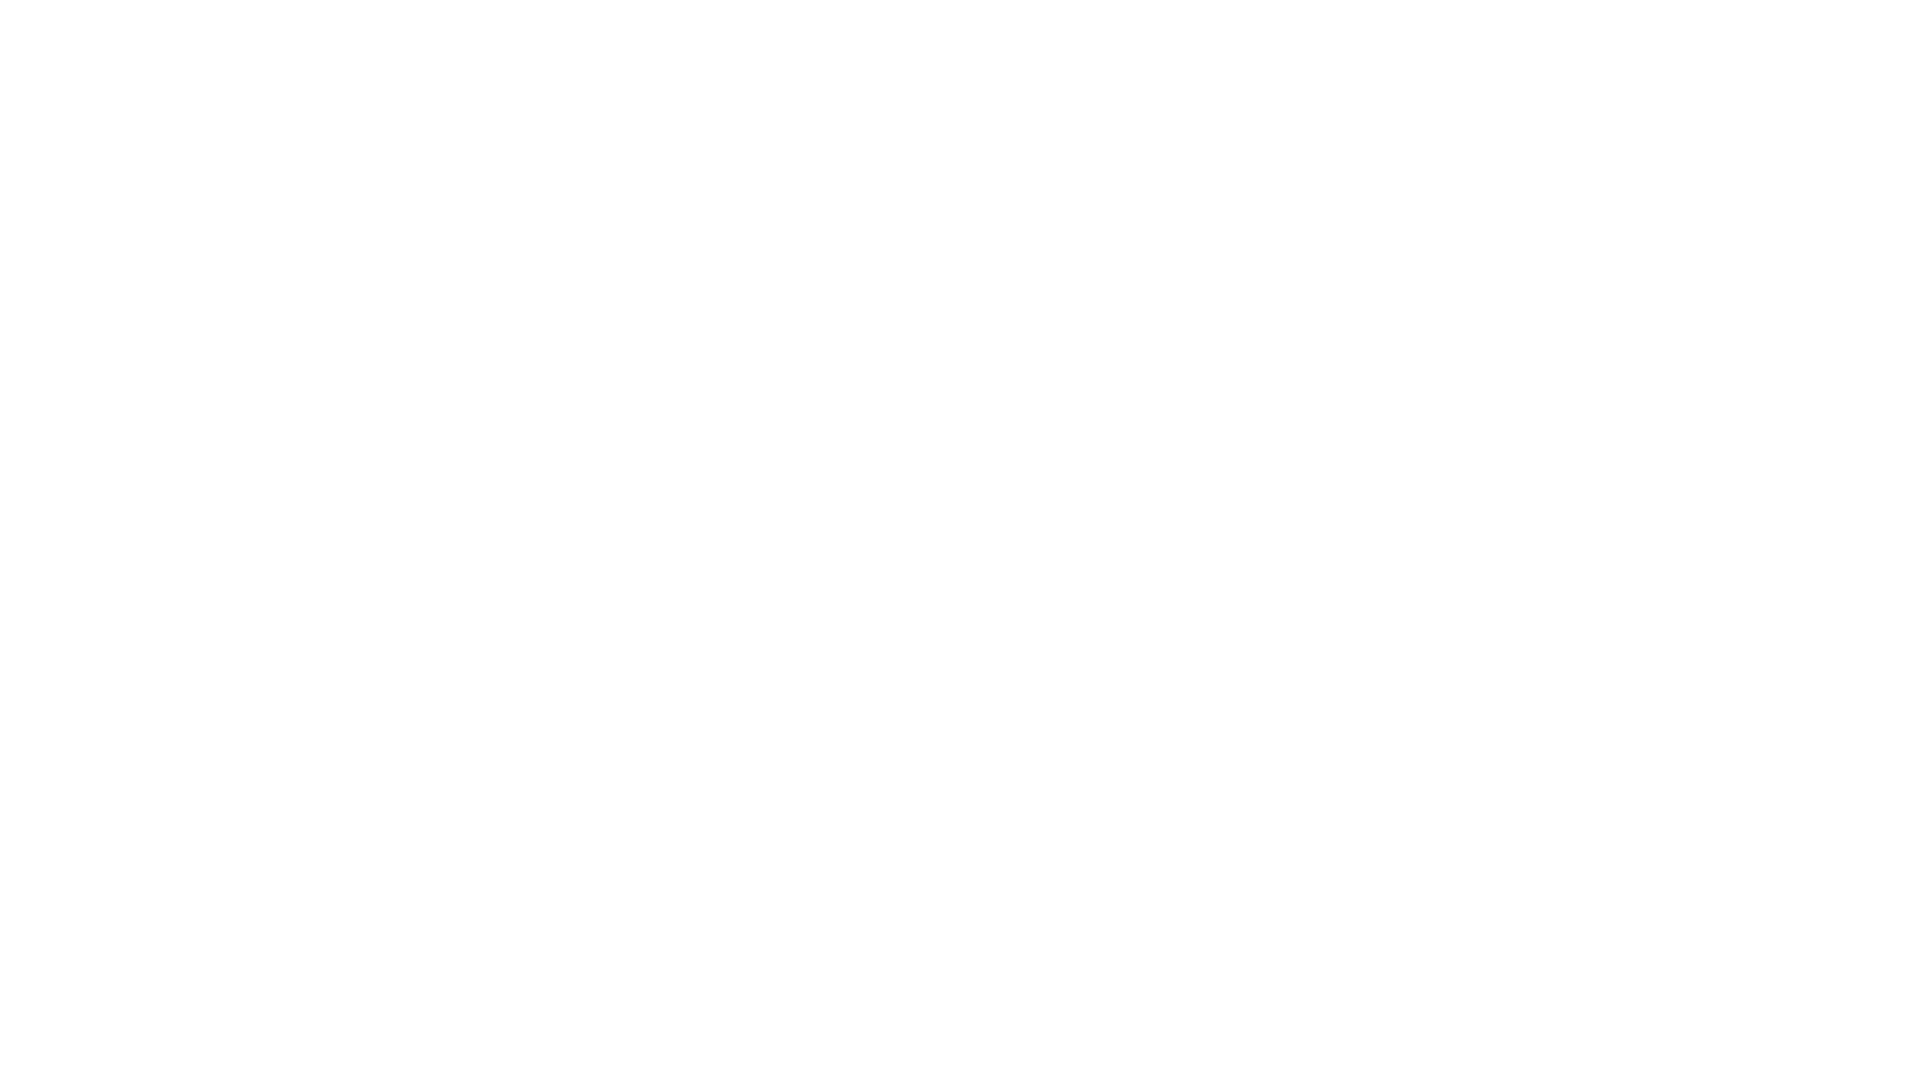

Scrolled down 250 pixels (iteration 5 of 10)
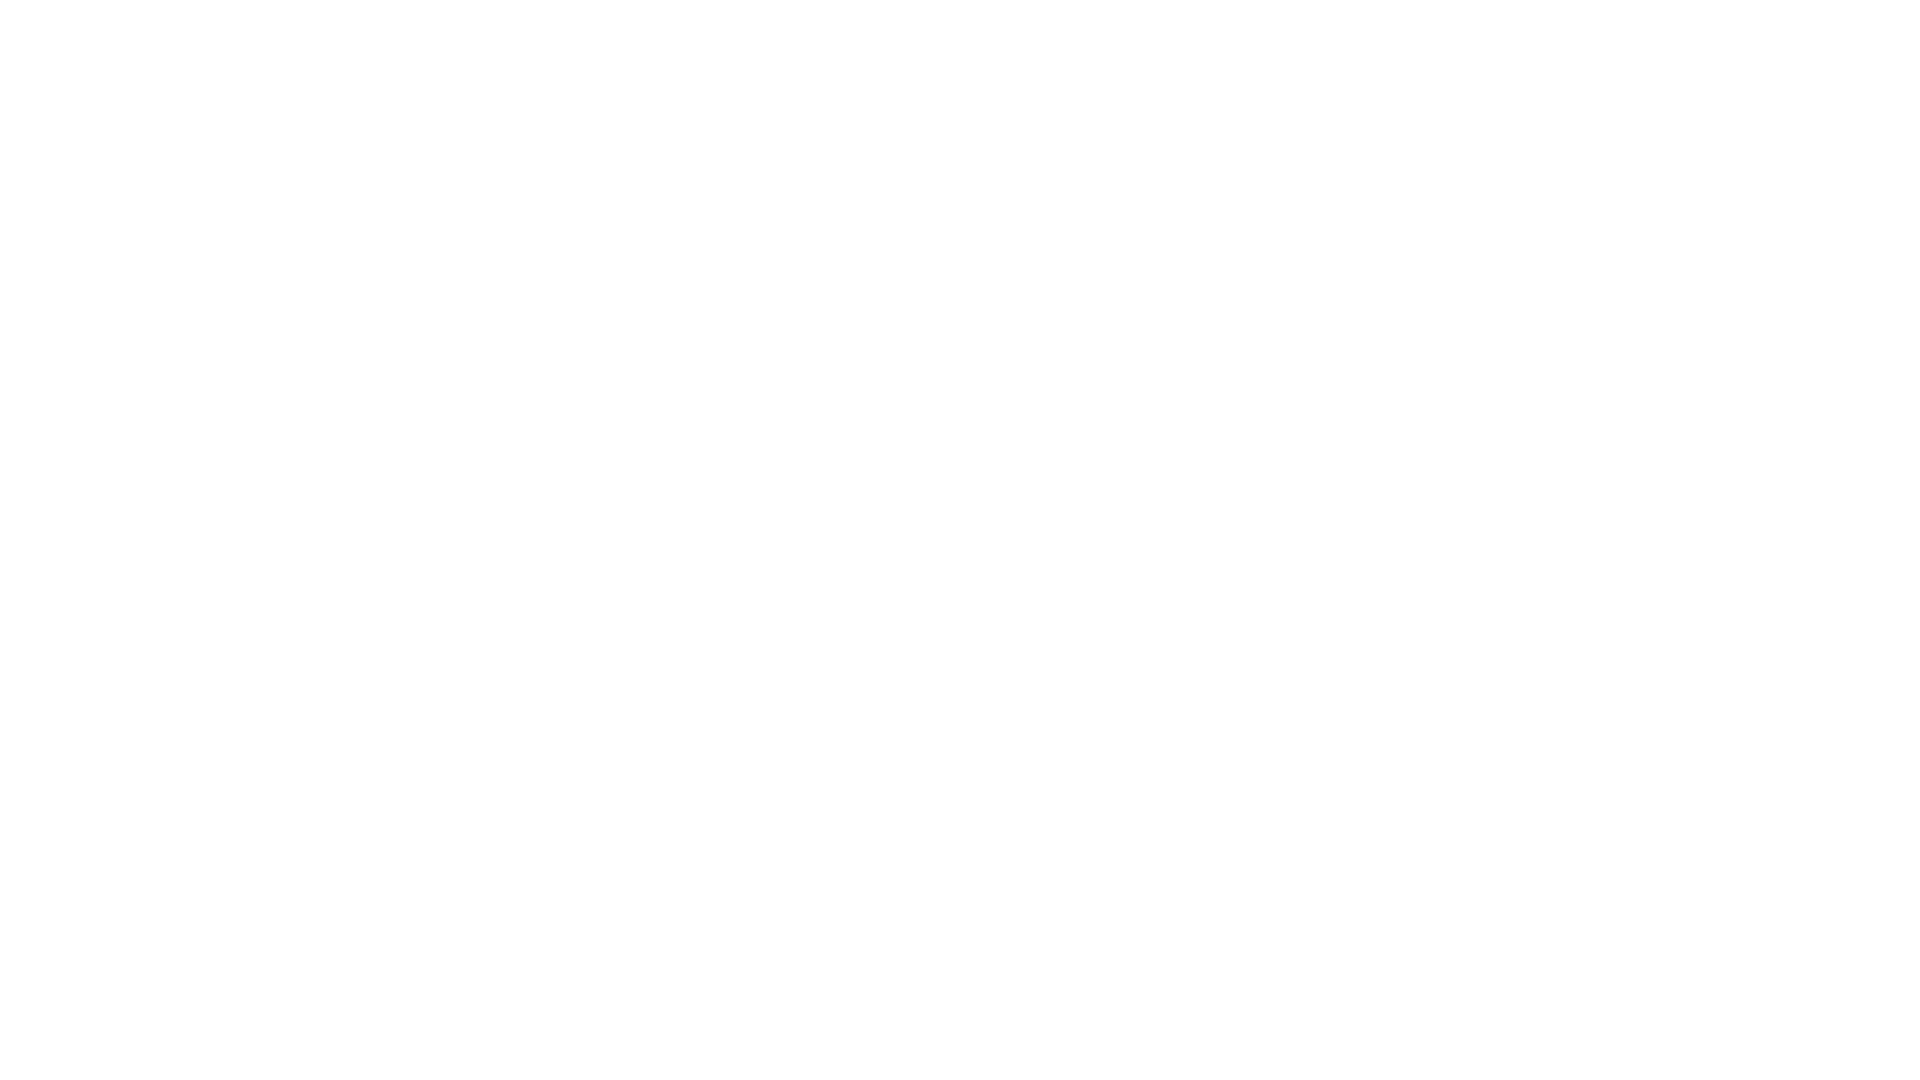

Waited 1000ms for content to load after scroll
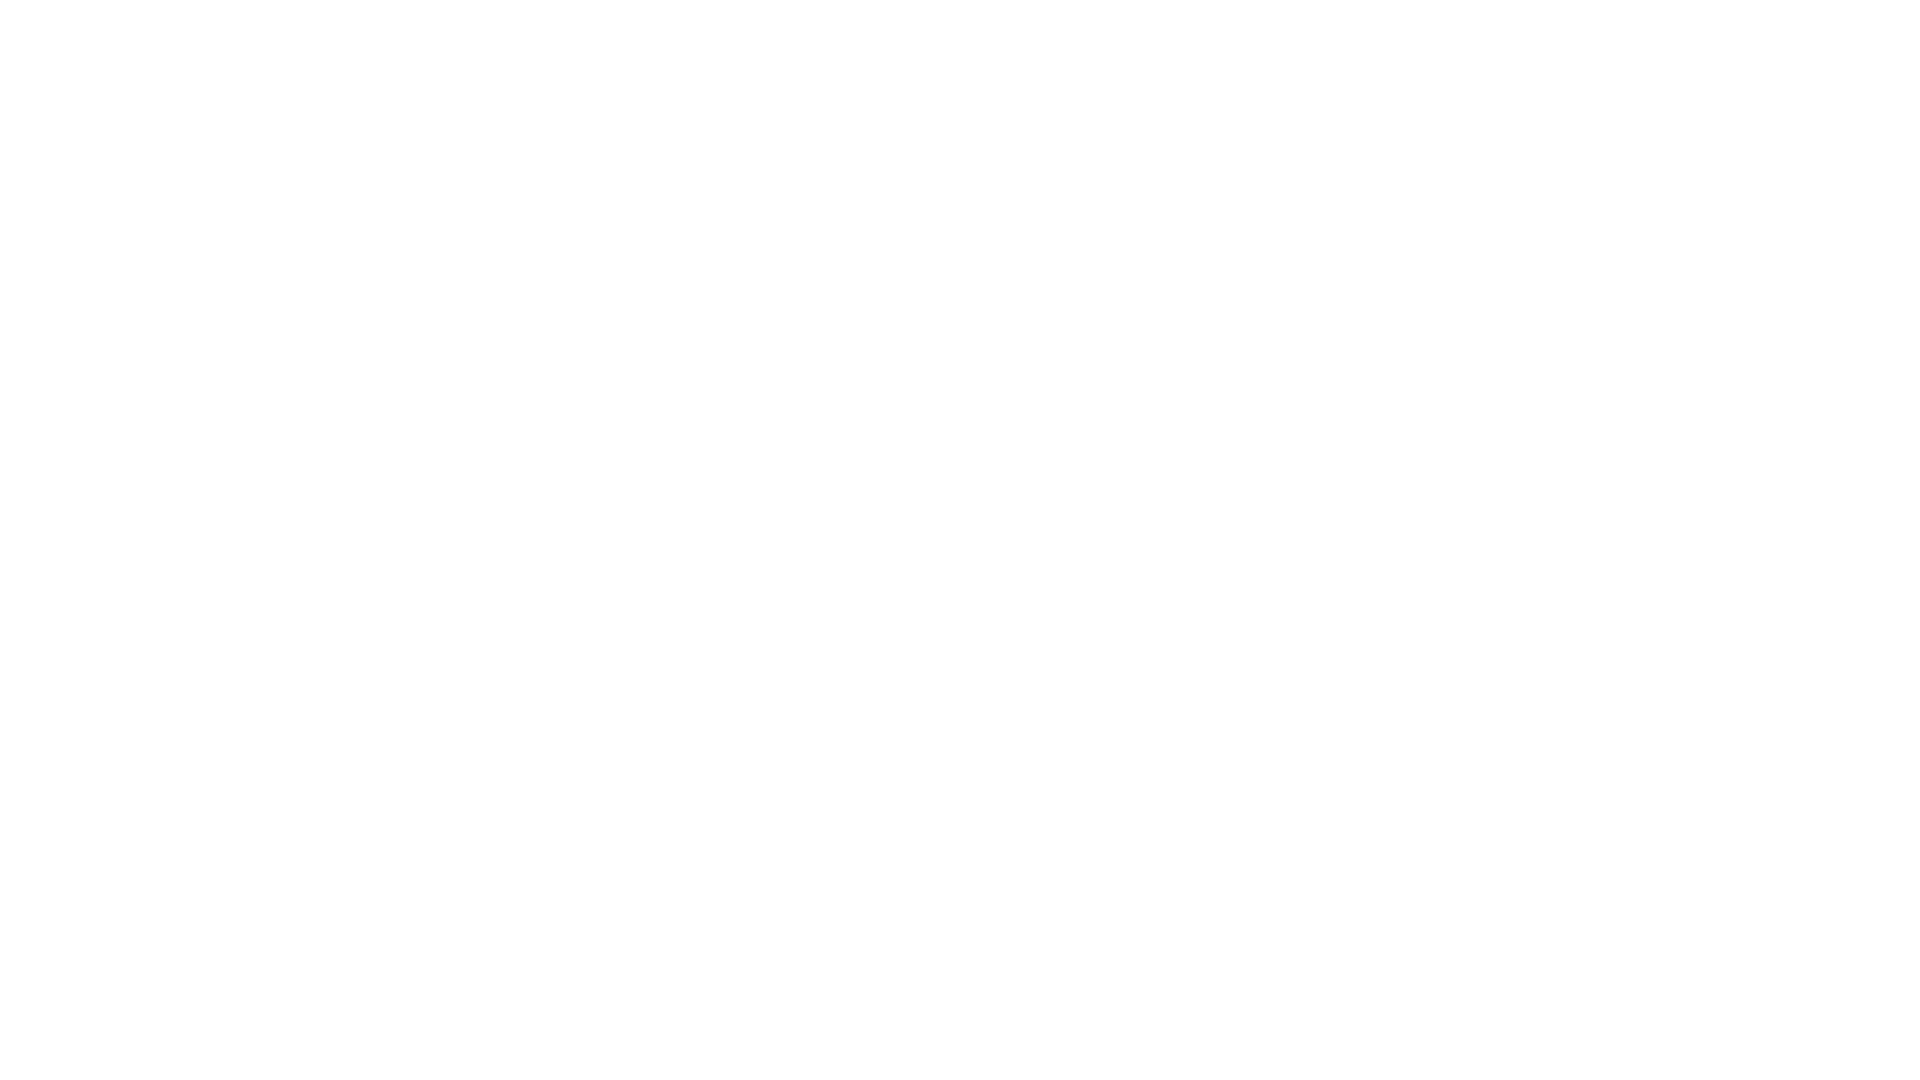

Scrolled down 250 pixels (iteration 6 of 10)
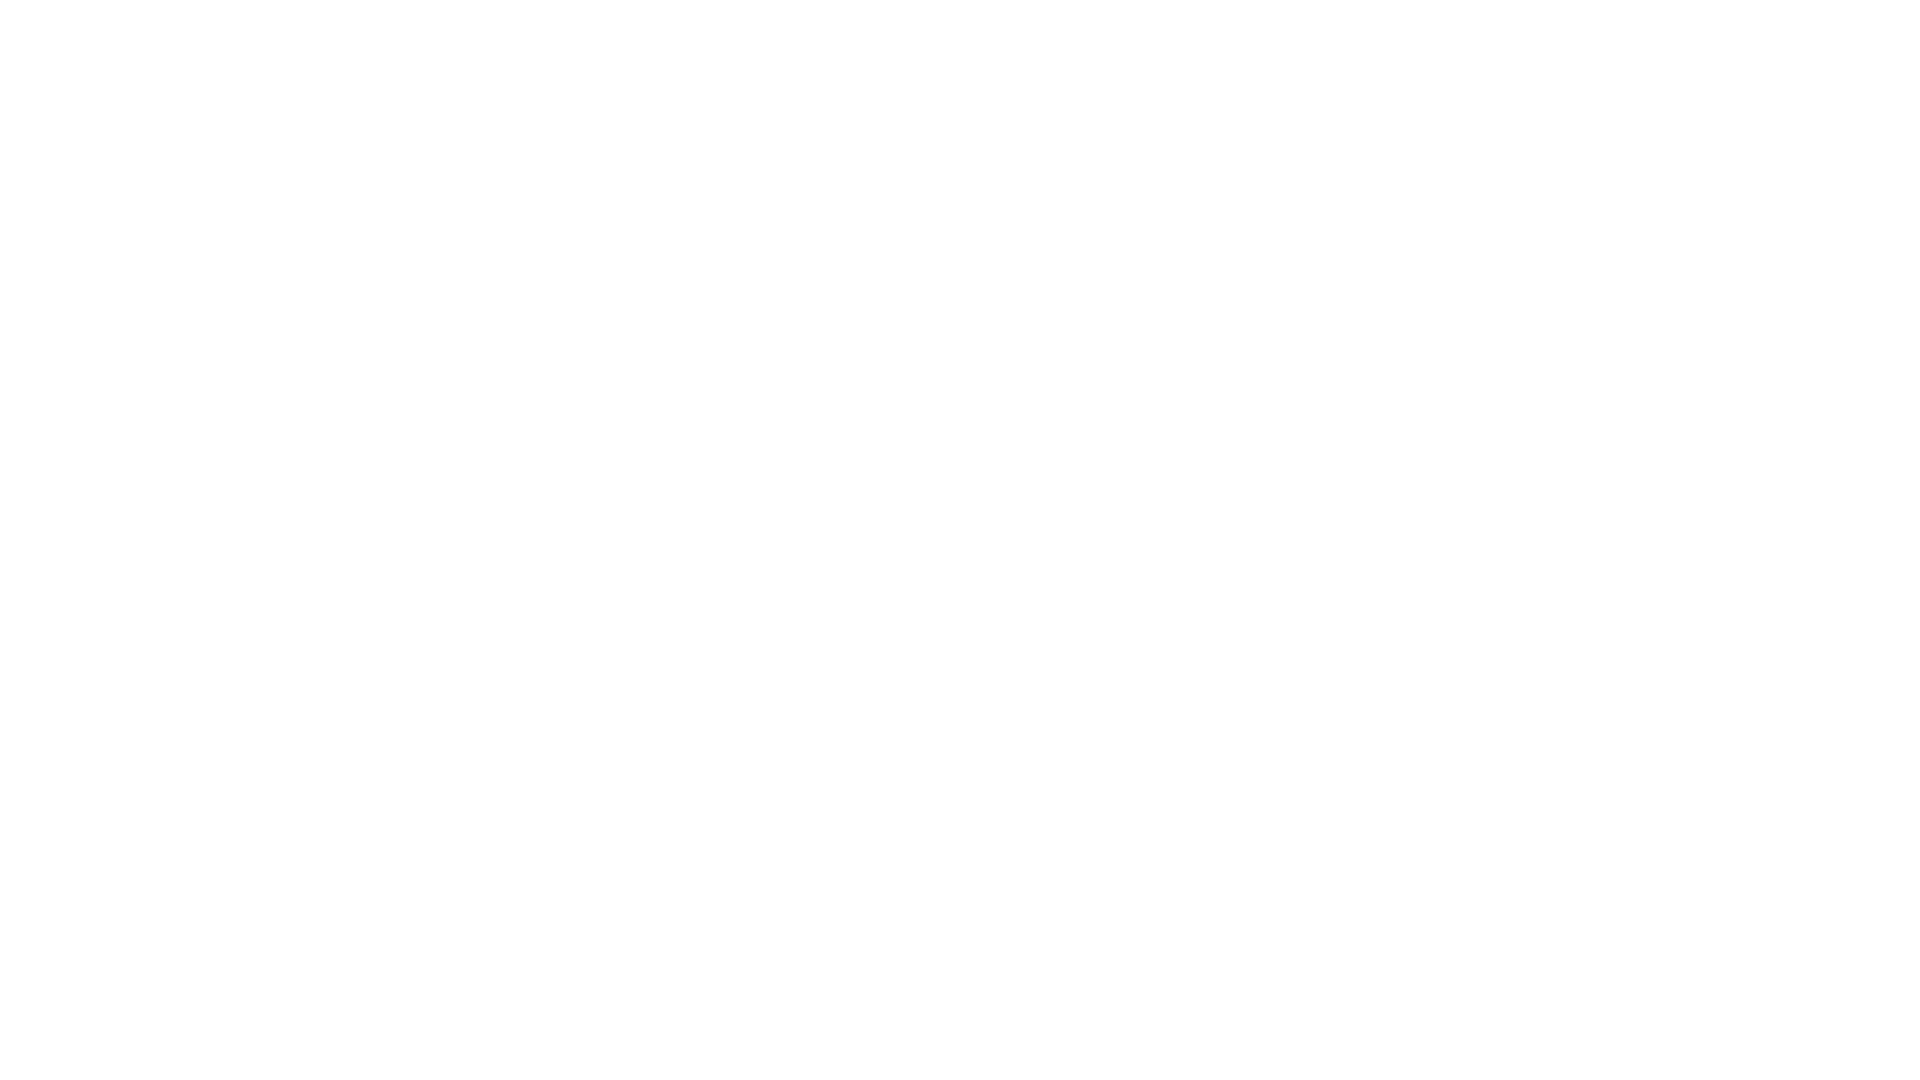

Waited 1000ms for content to load after scroll
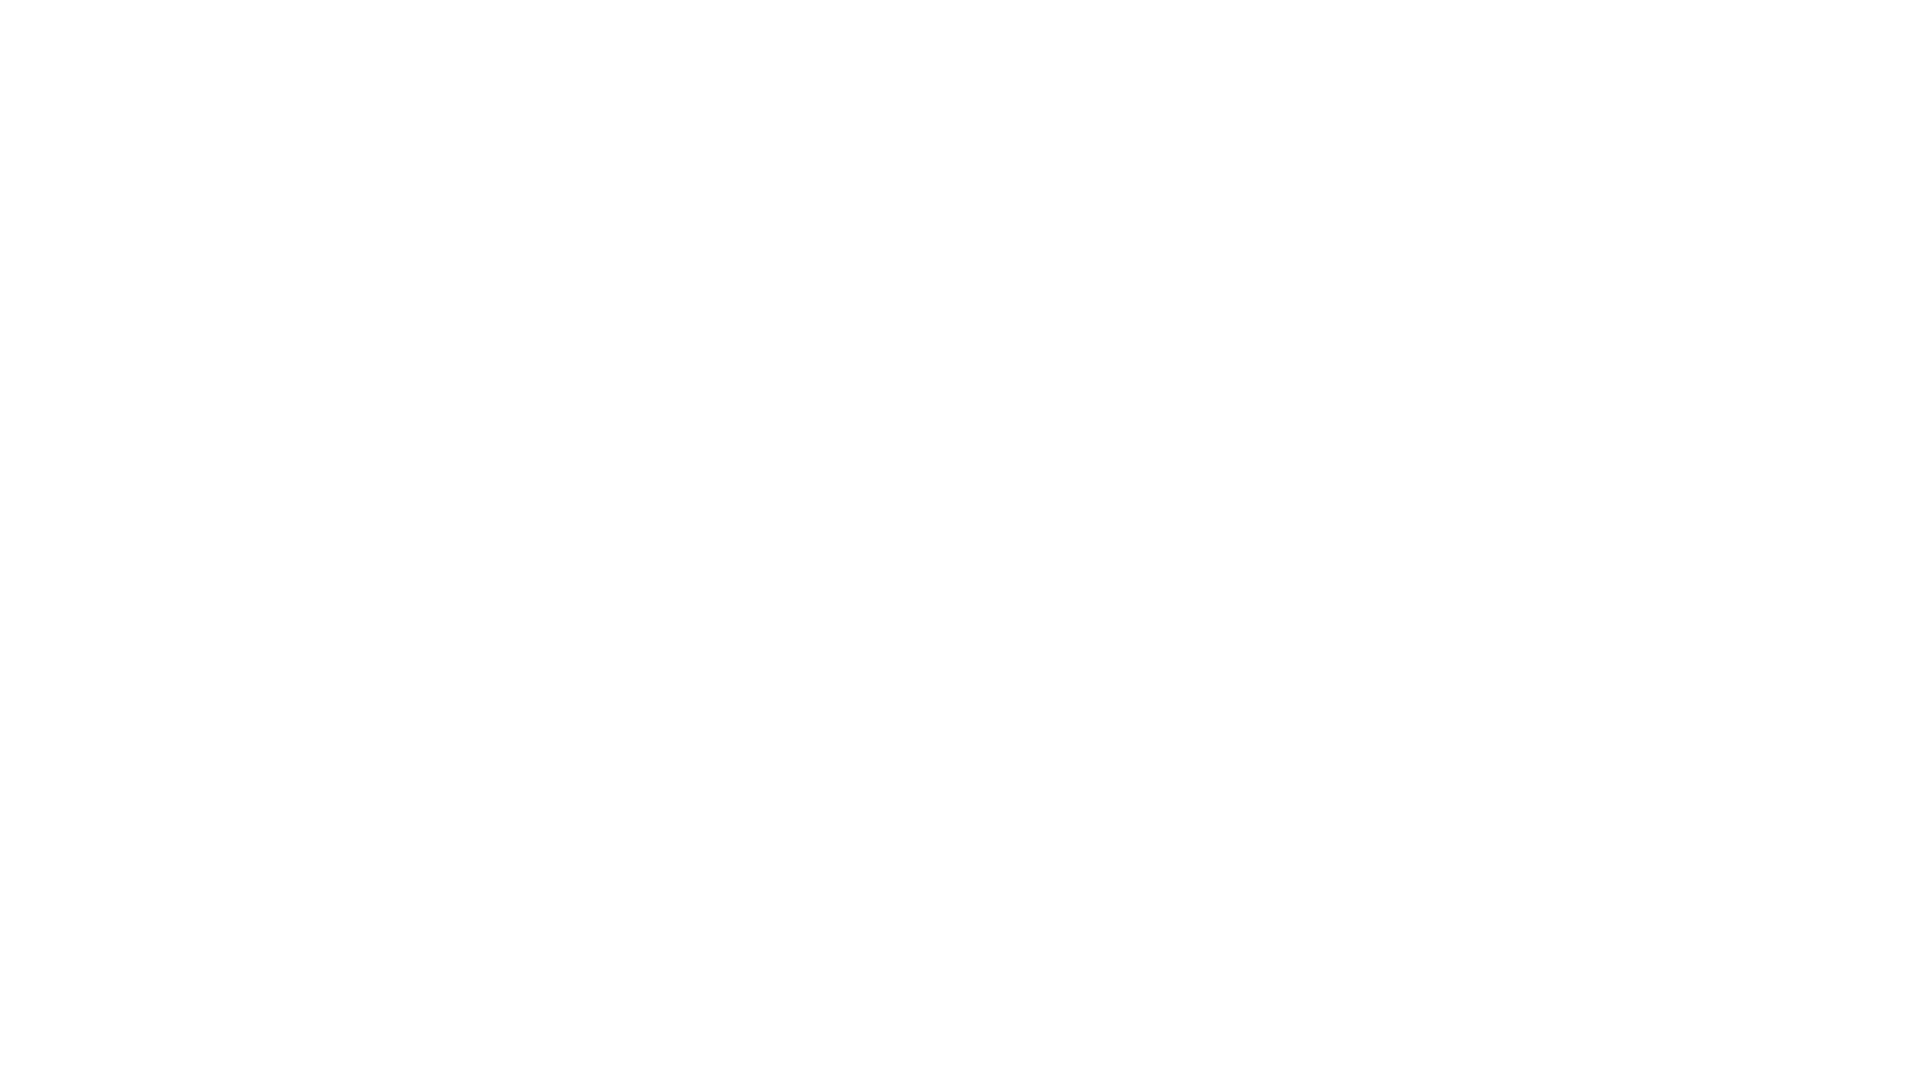

Scrolled down 250 pixels (iteration 7 of 10)
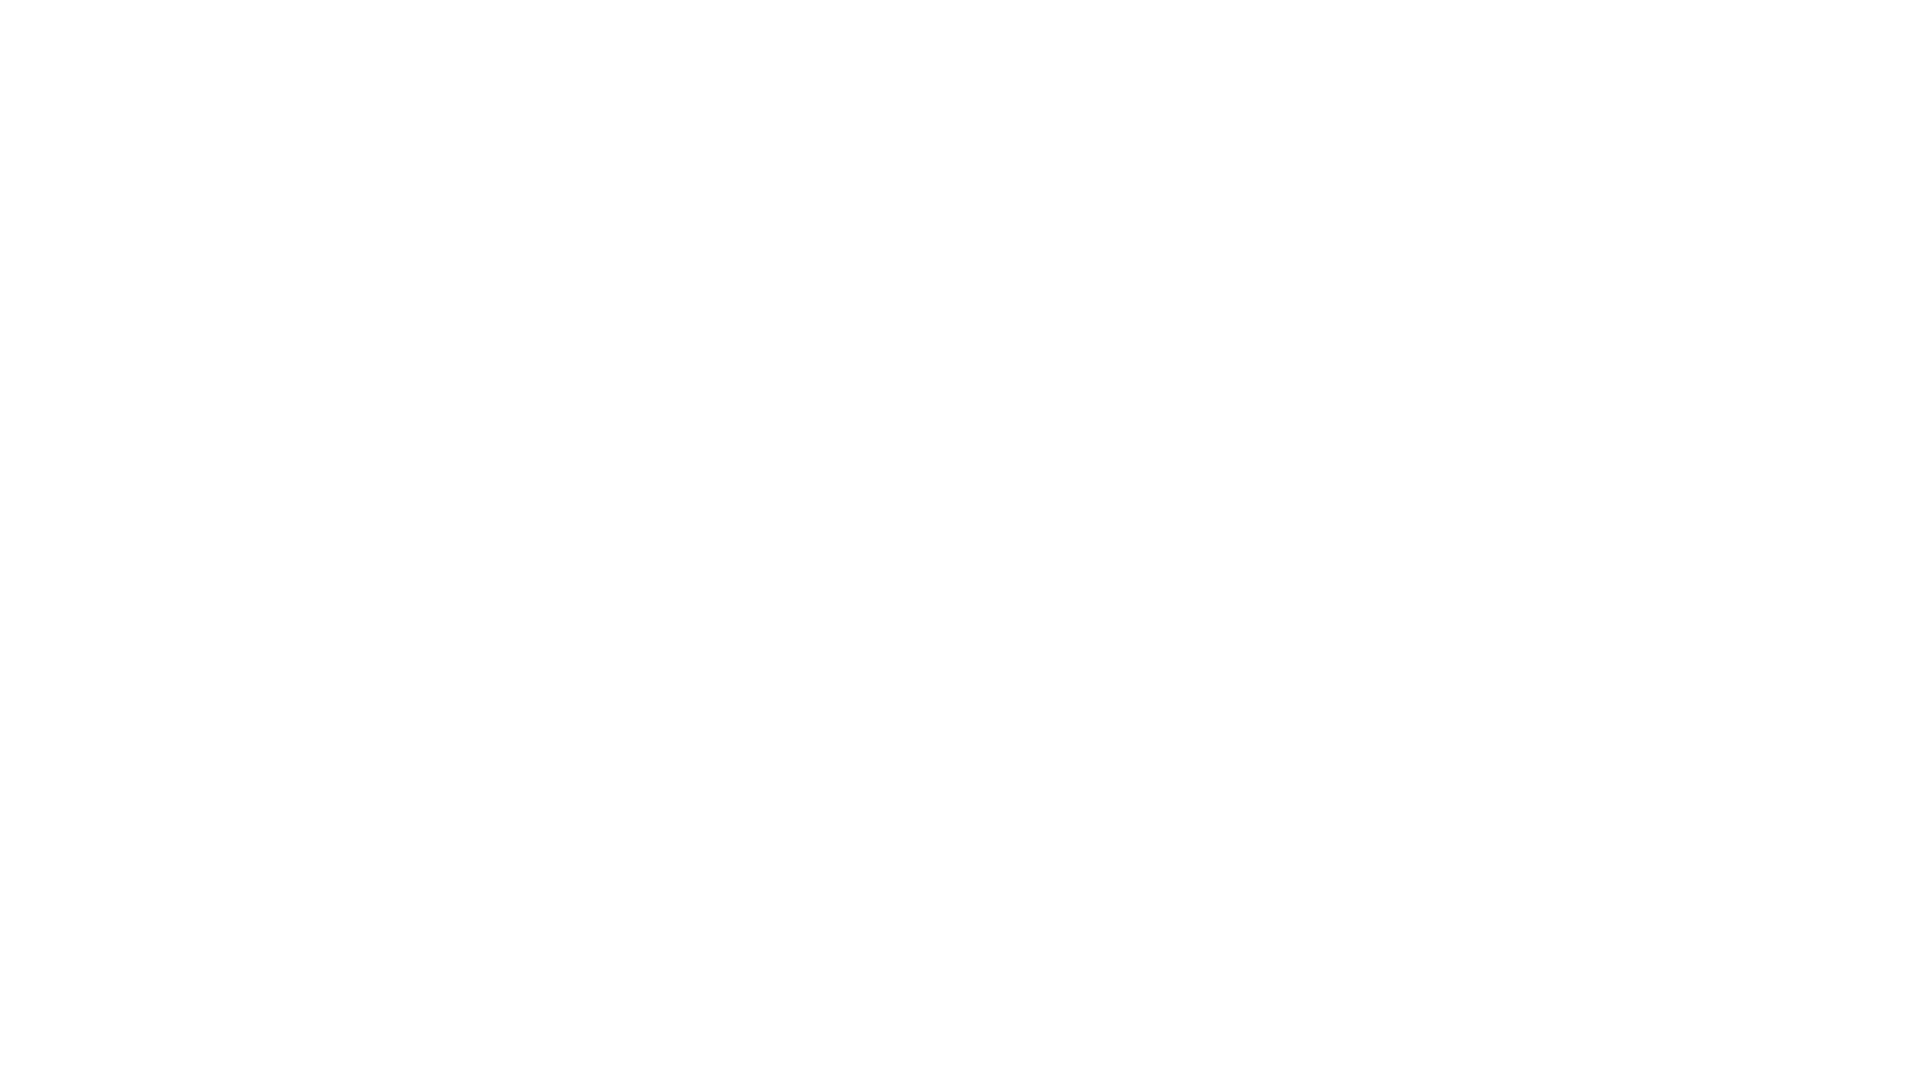

Waited 1000ms for content to load after scroll
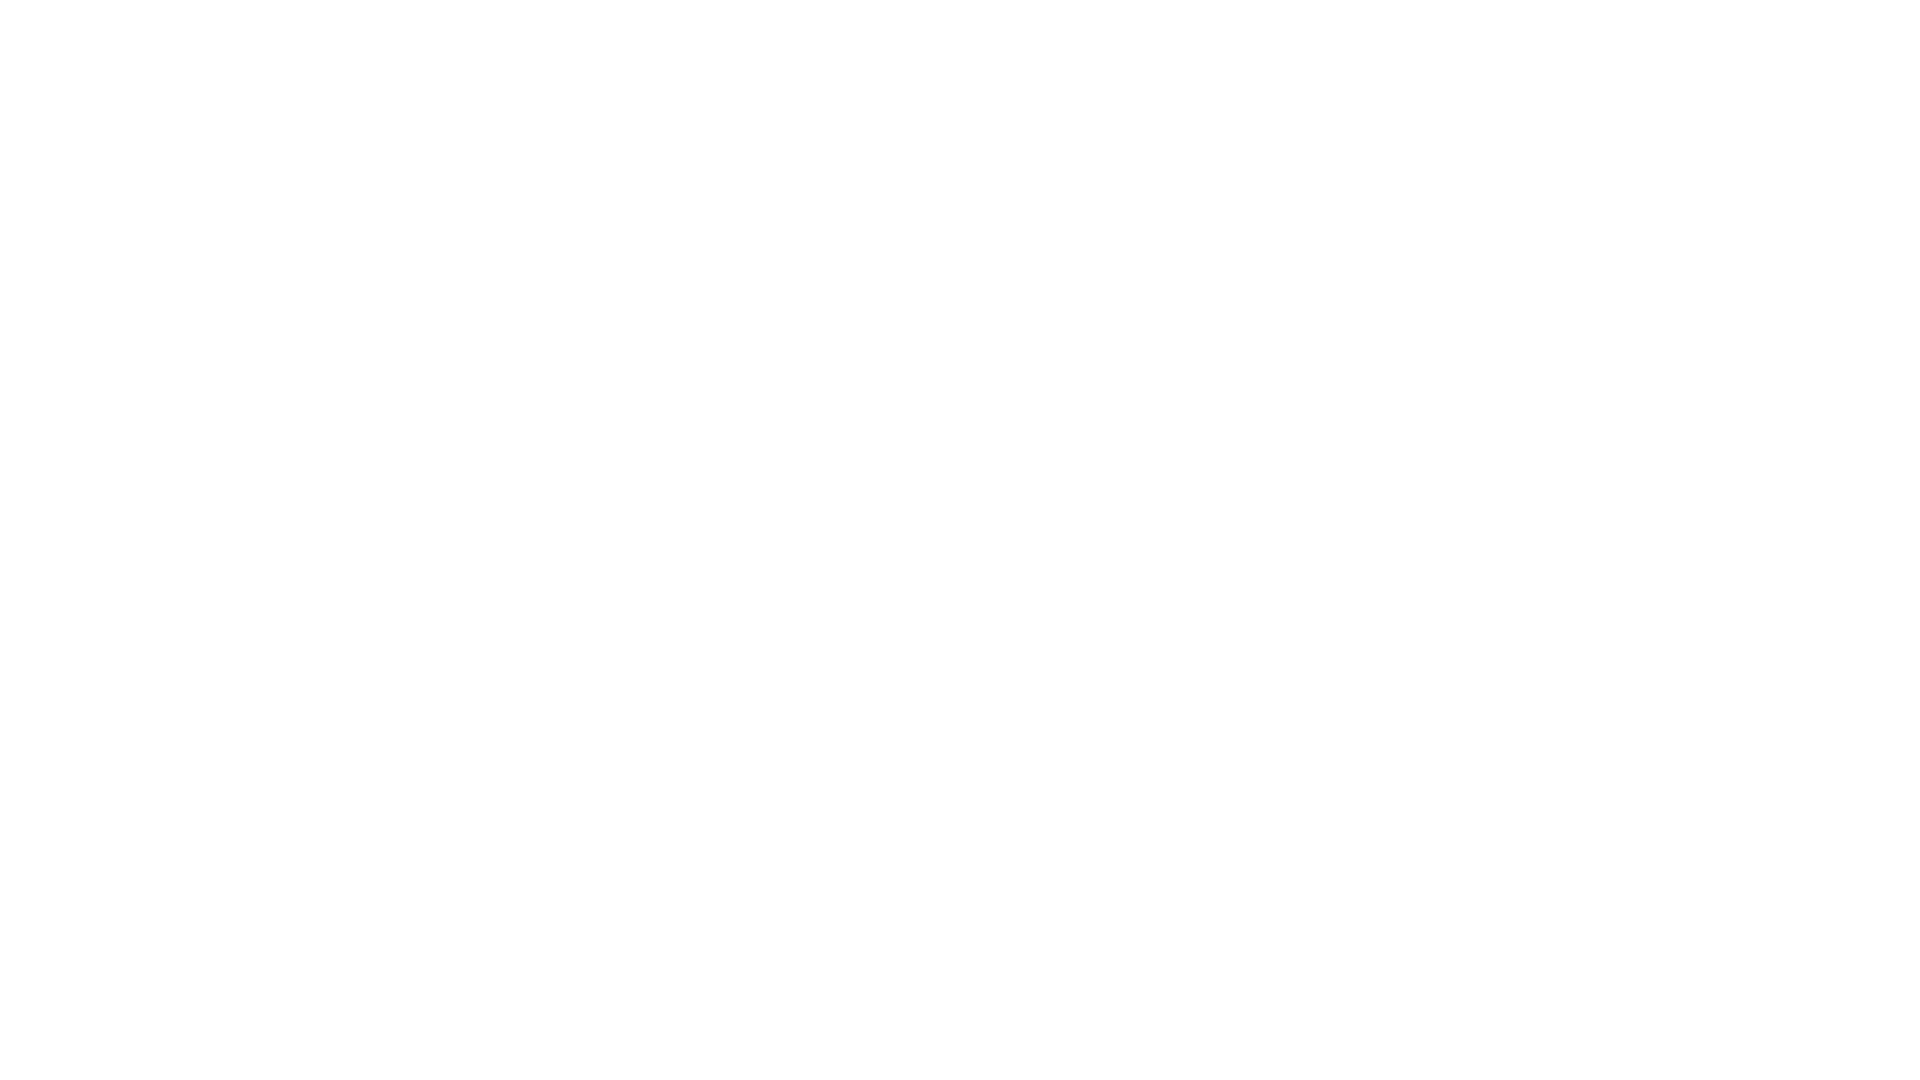

Scrolled down 250 pixels (iteration 8 of 10)
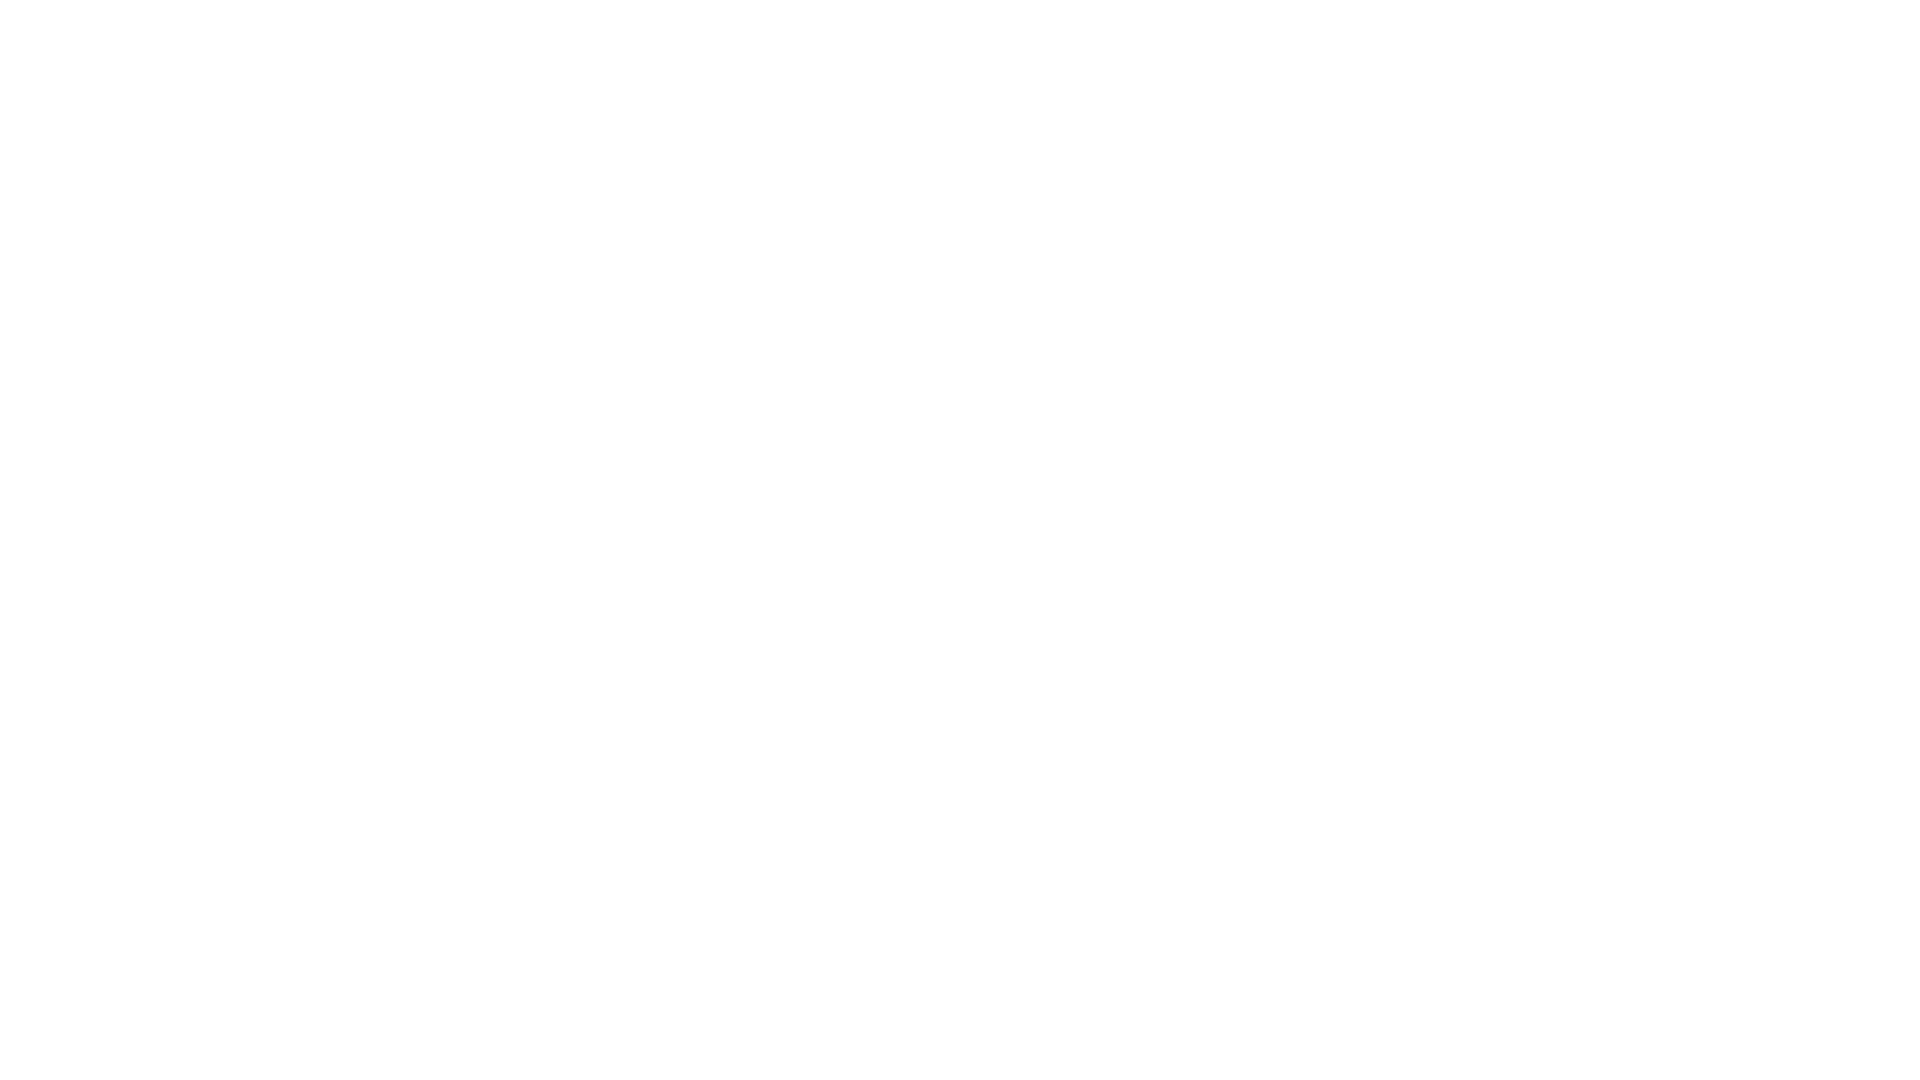

Waited 1000ms for content to load after scroll
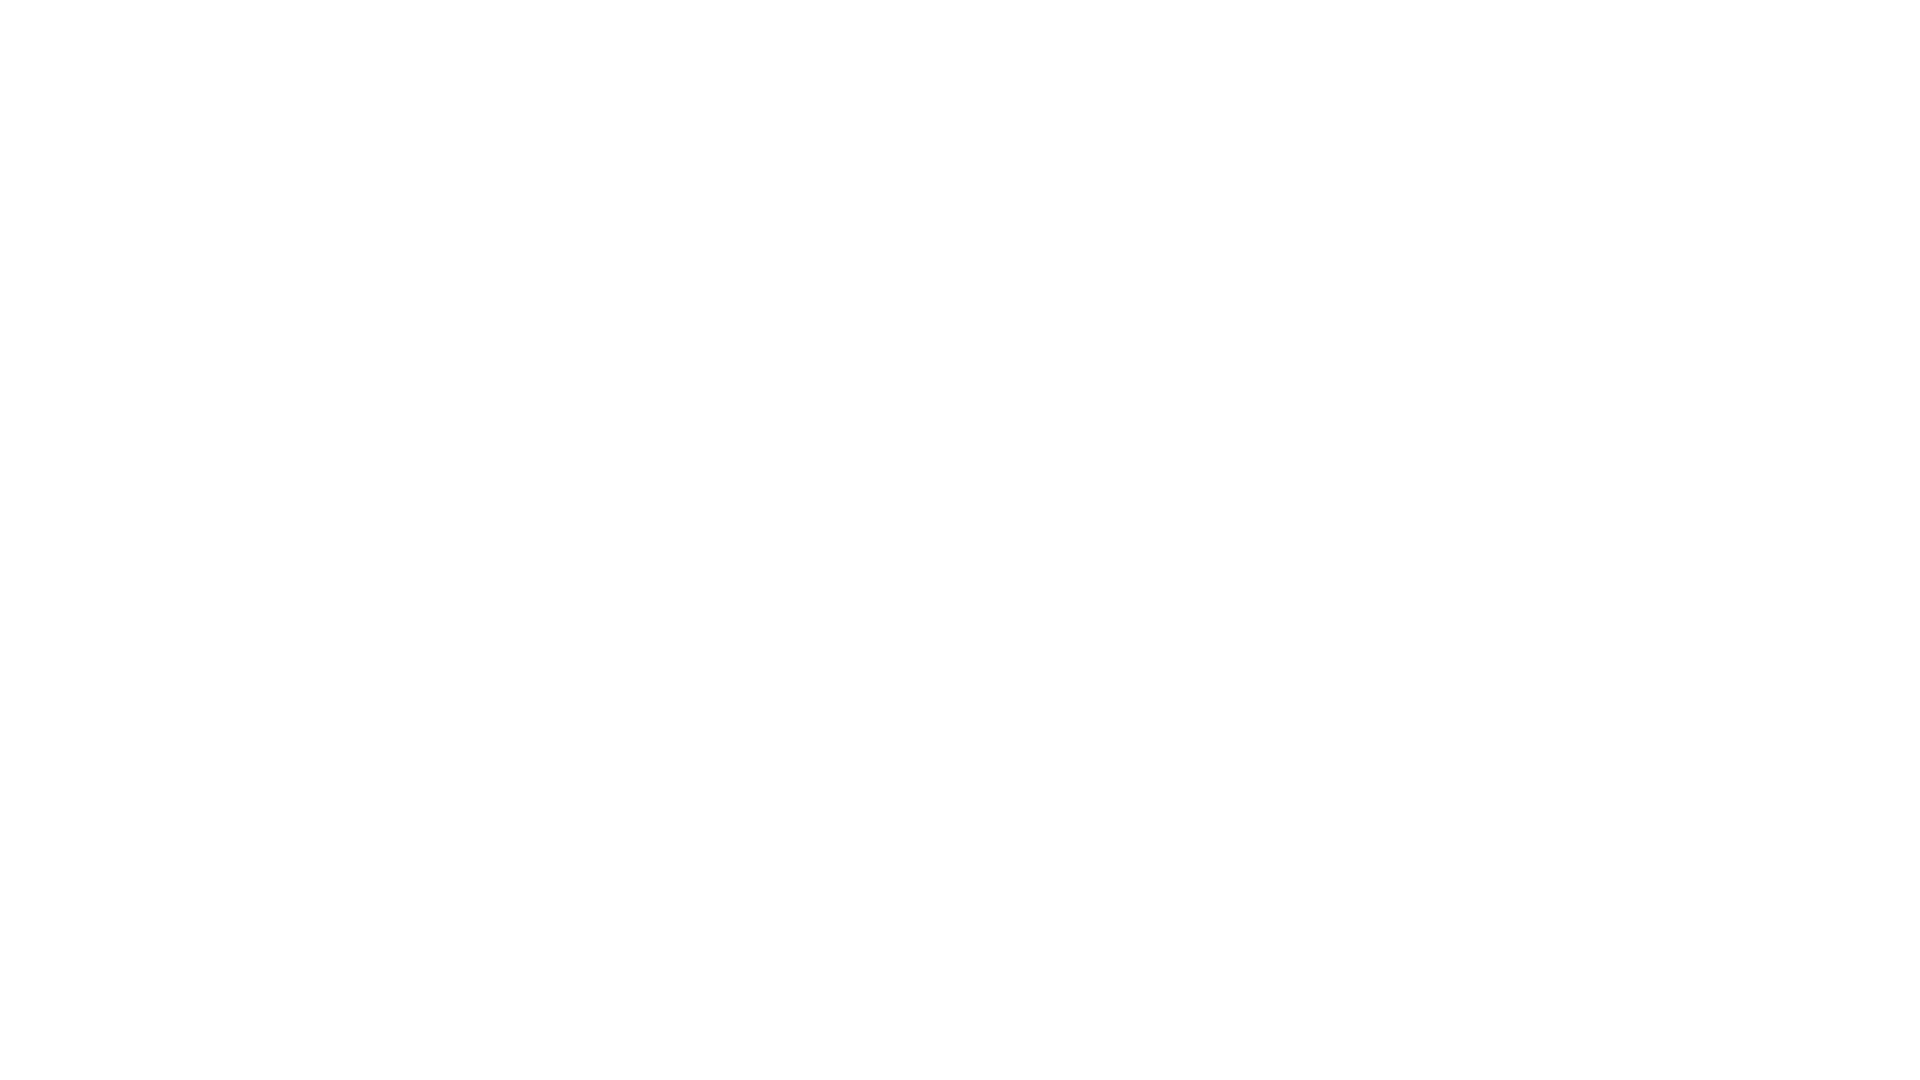

Scrolled down 250 pixels (iteration 9 of 10)
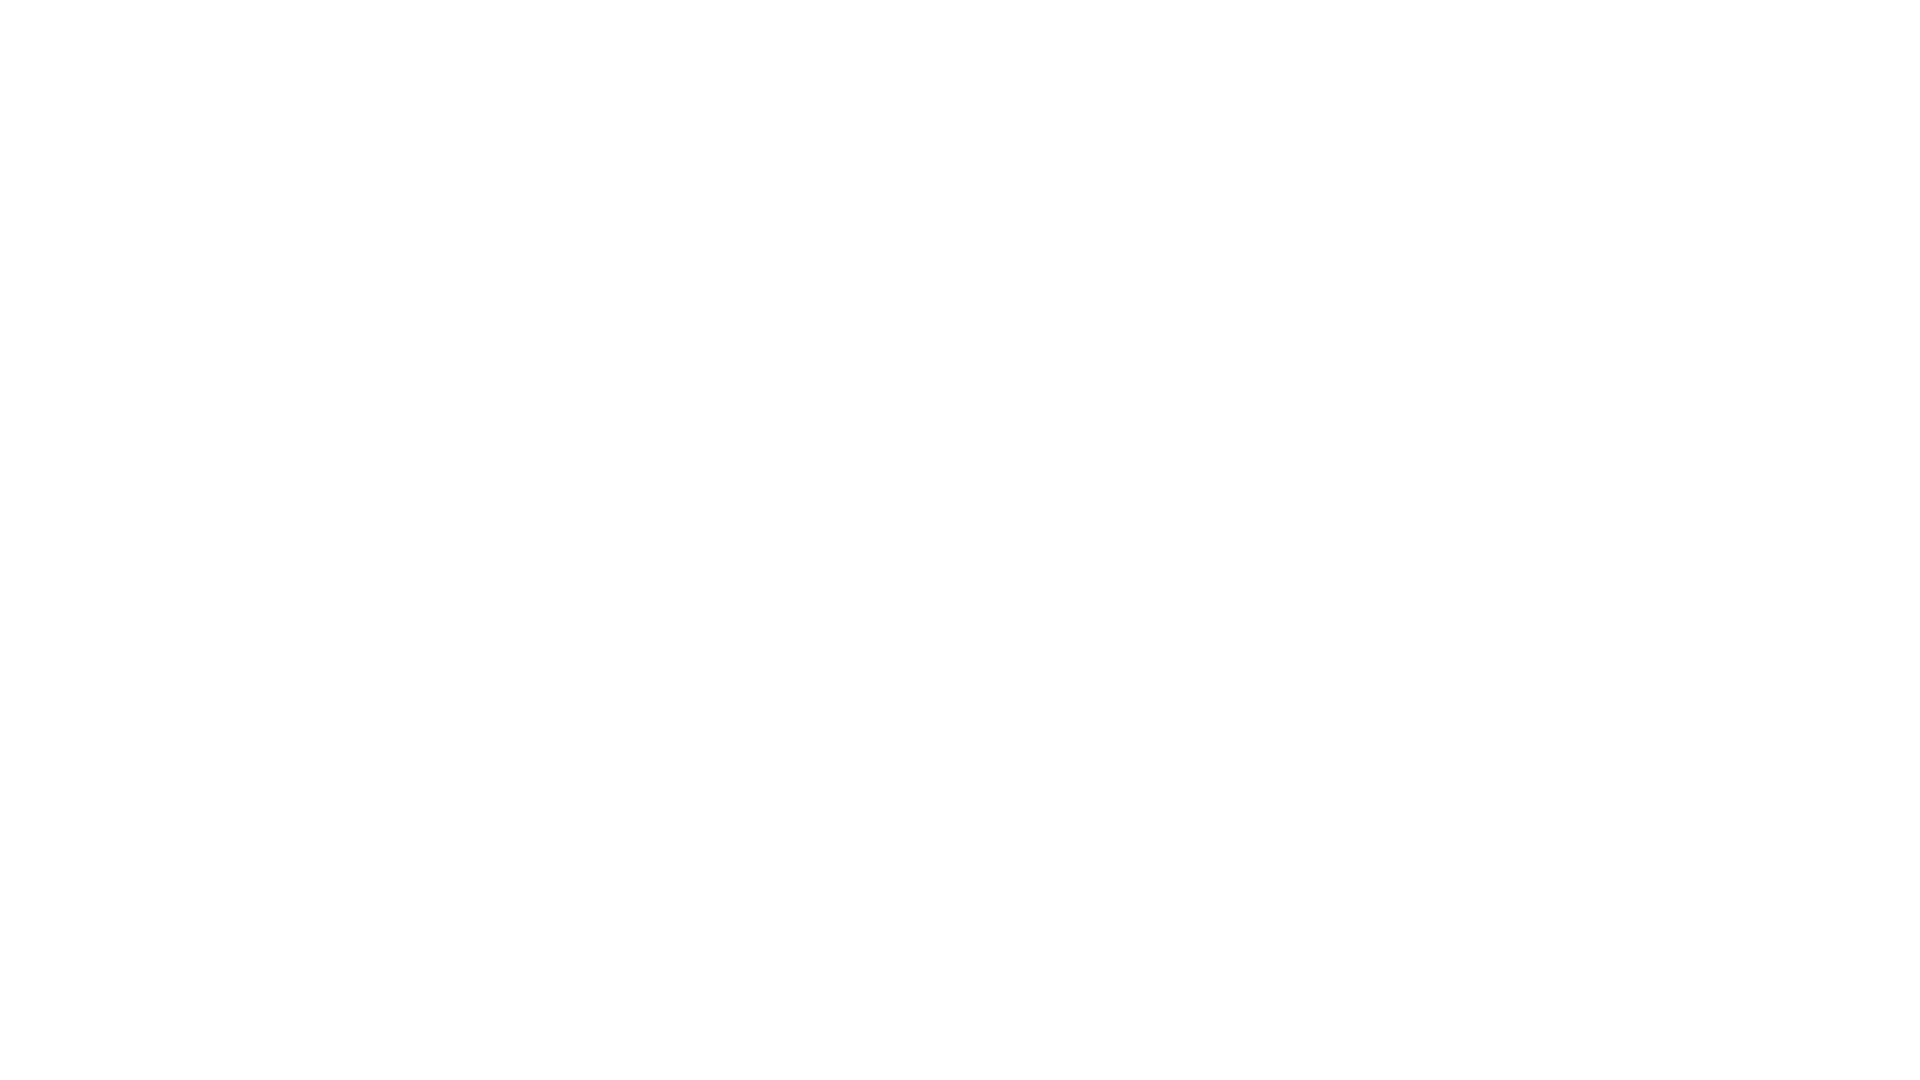

Waited 1000ms for content to load after scroll
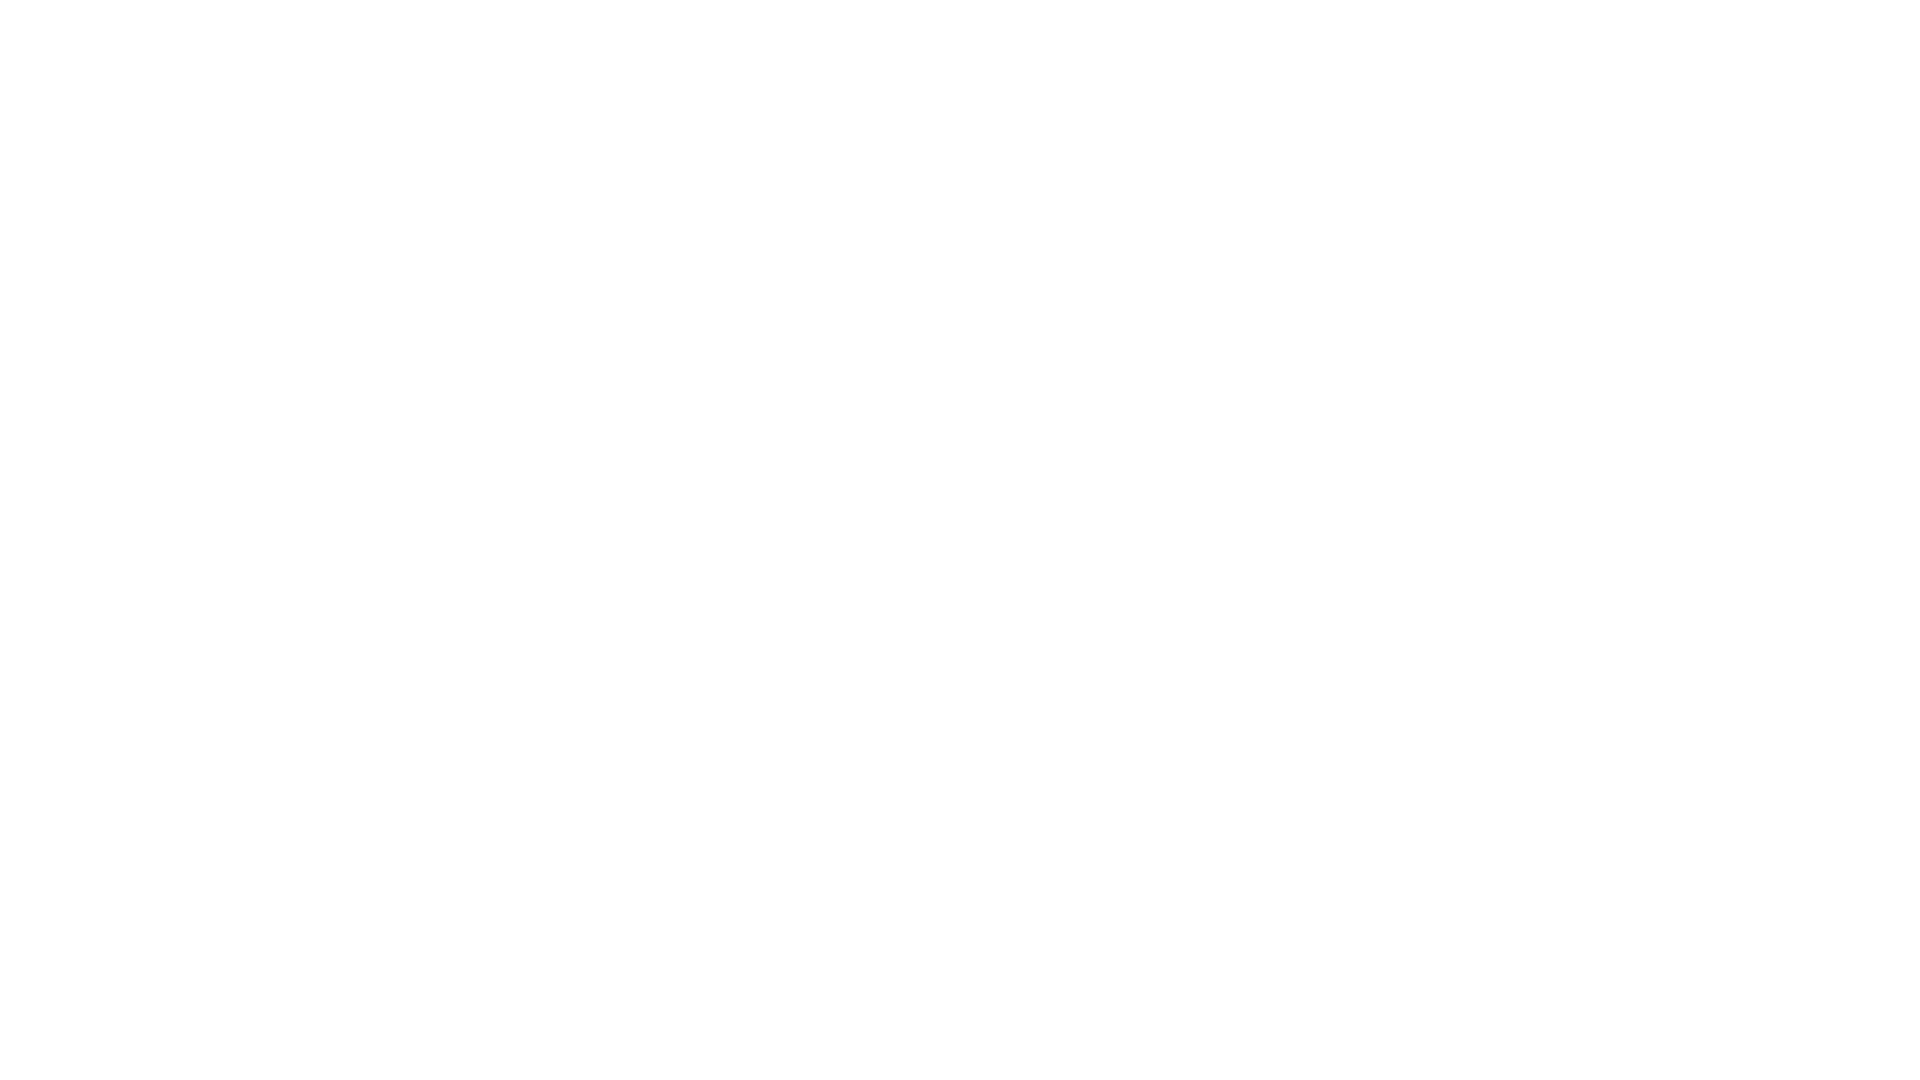

Scrolled down 250 pixels (iteration 10 of 10)
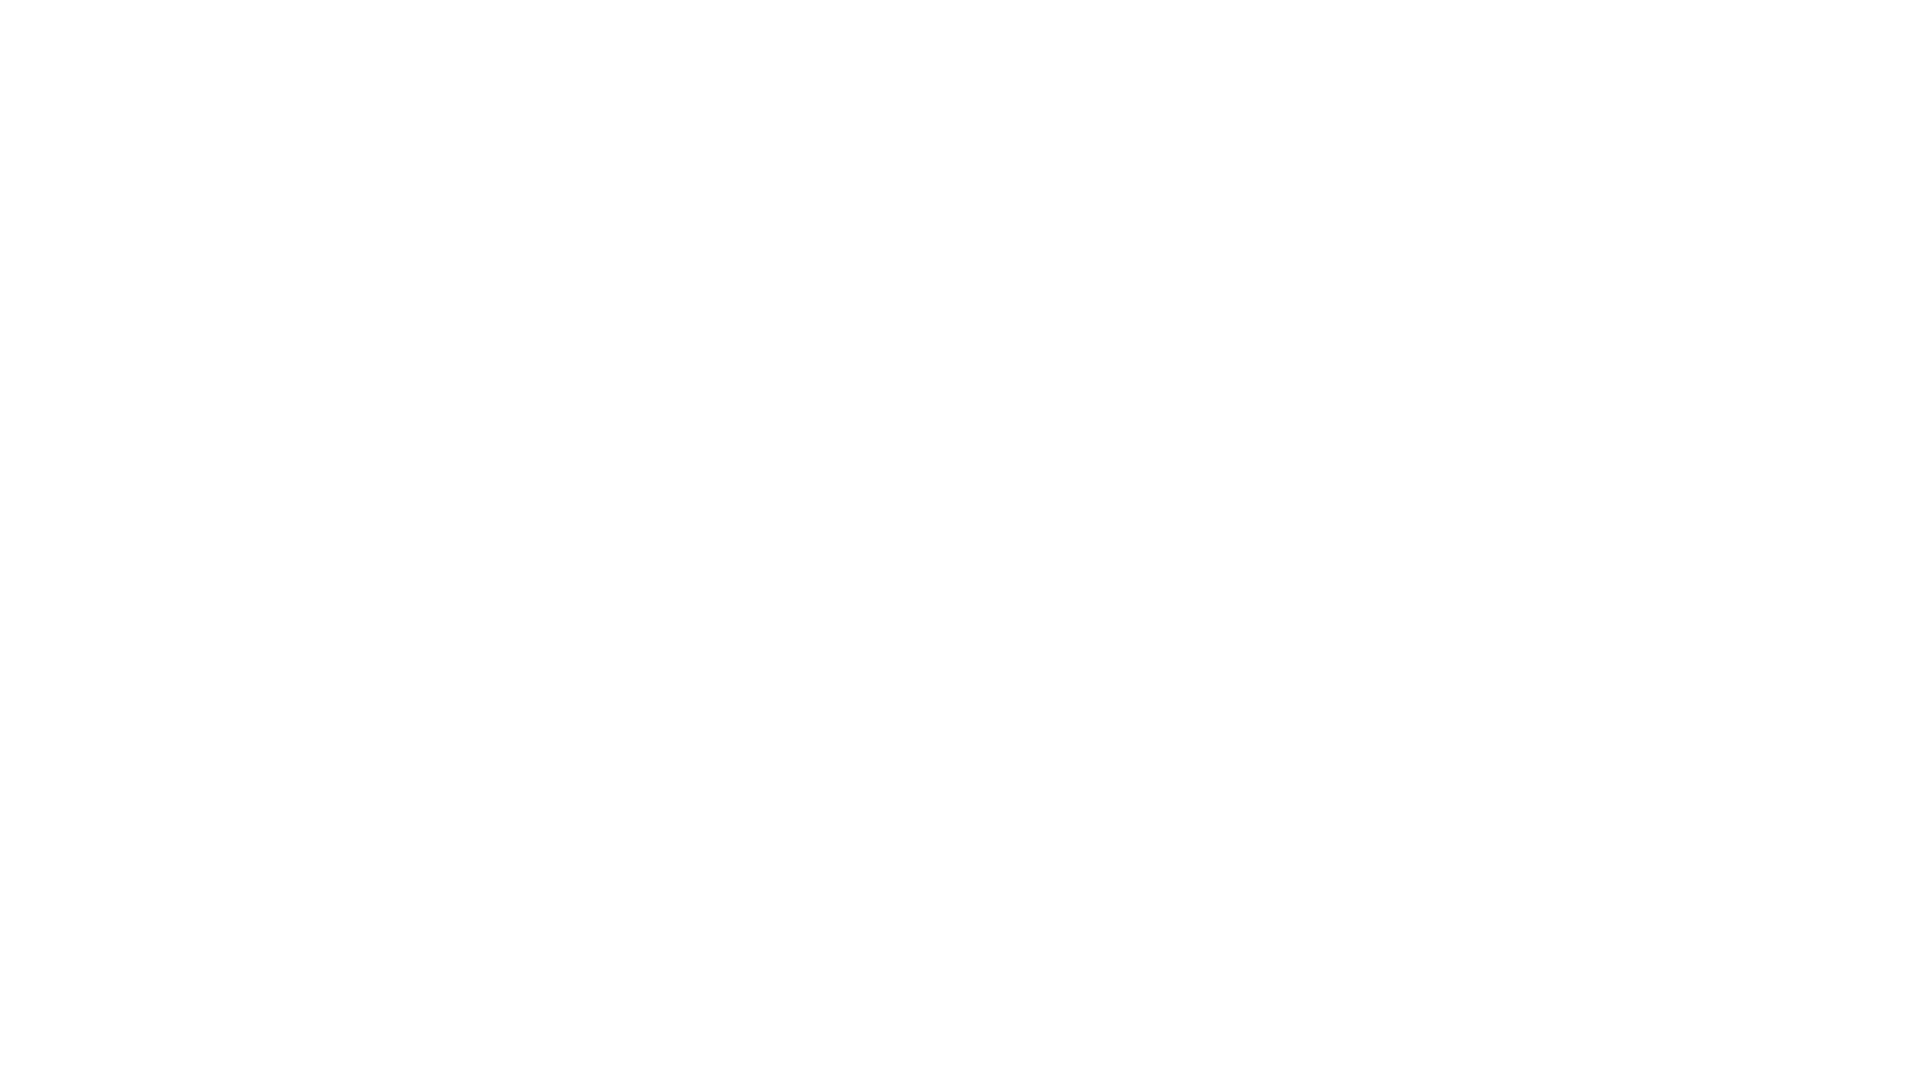

Waited 1000ms for content to load after scroll
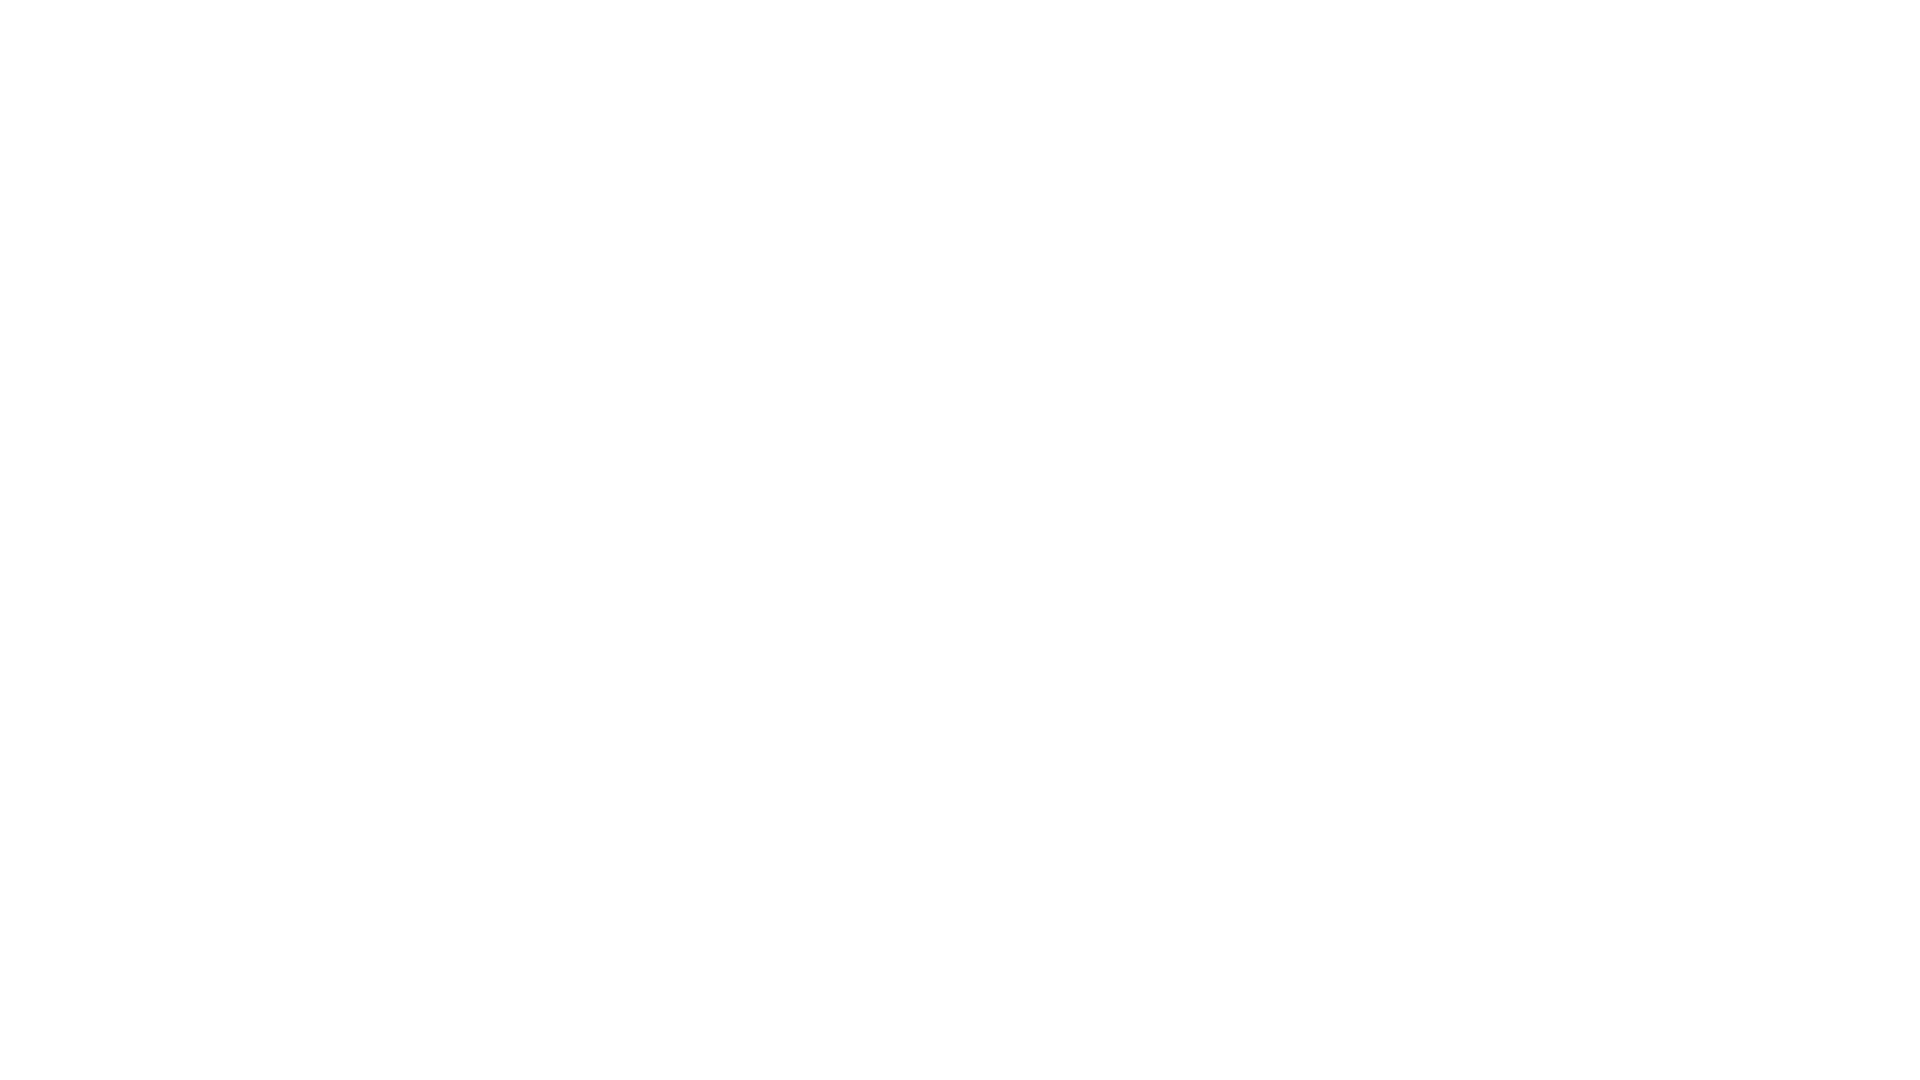

Waited 1000ms for final content to load
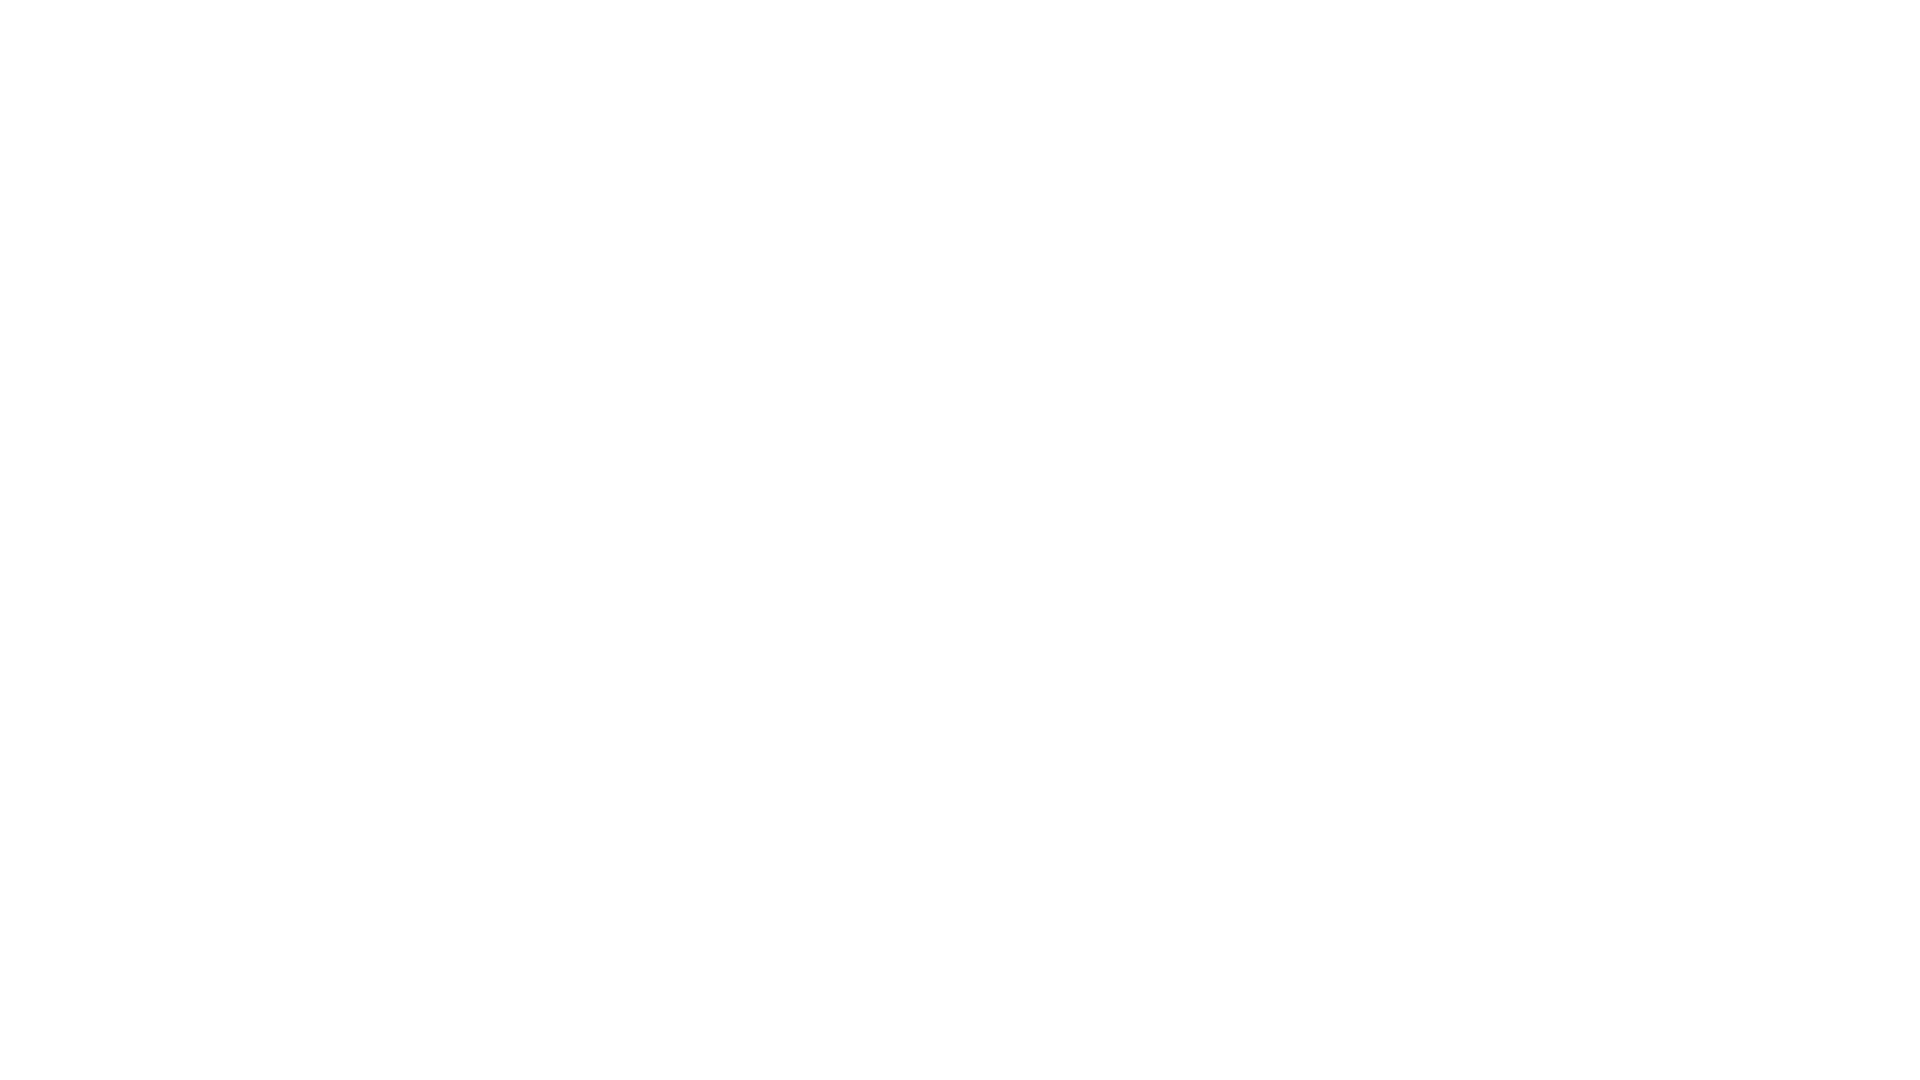

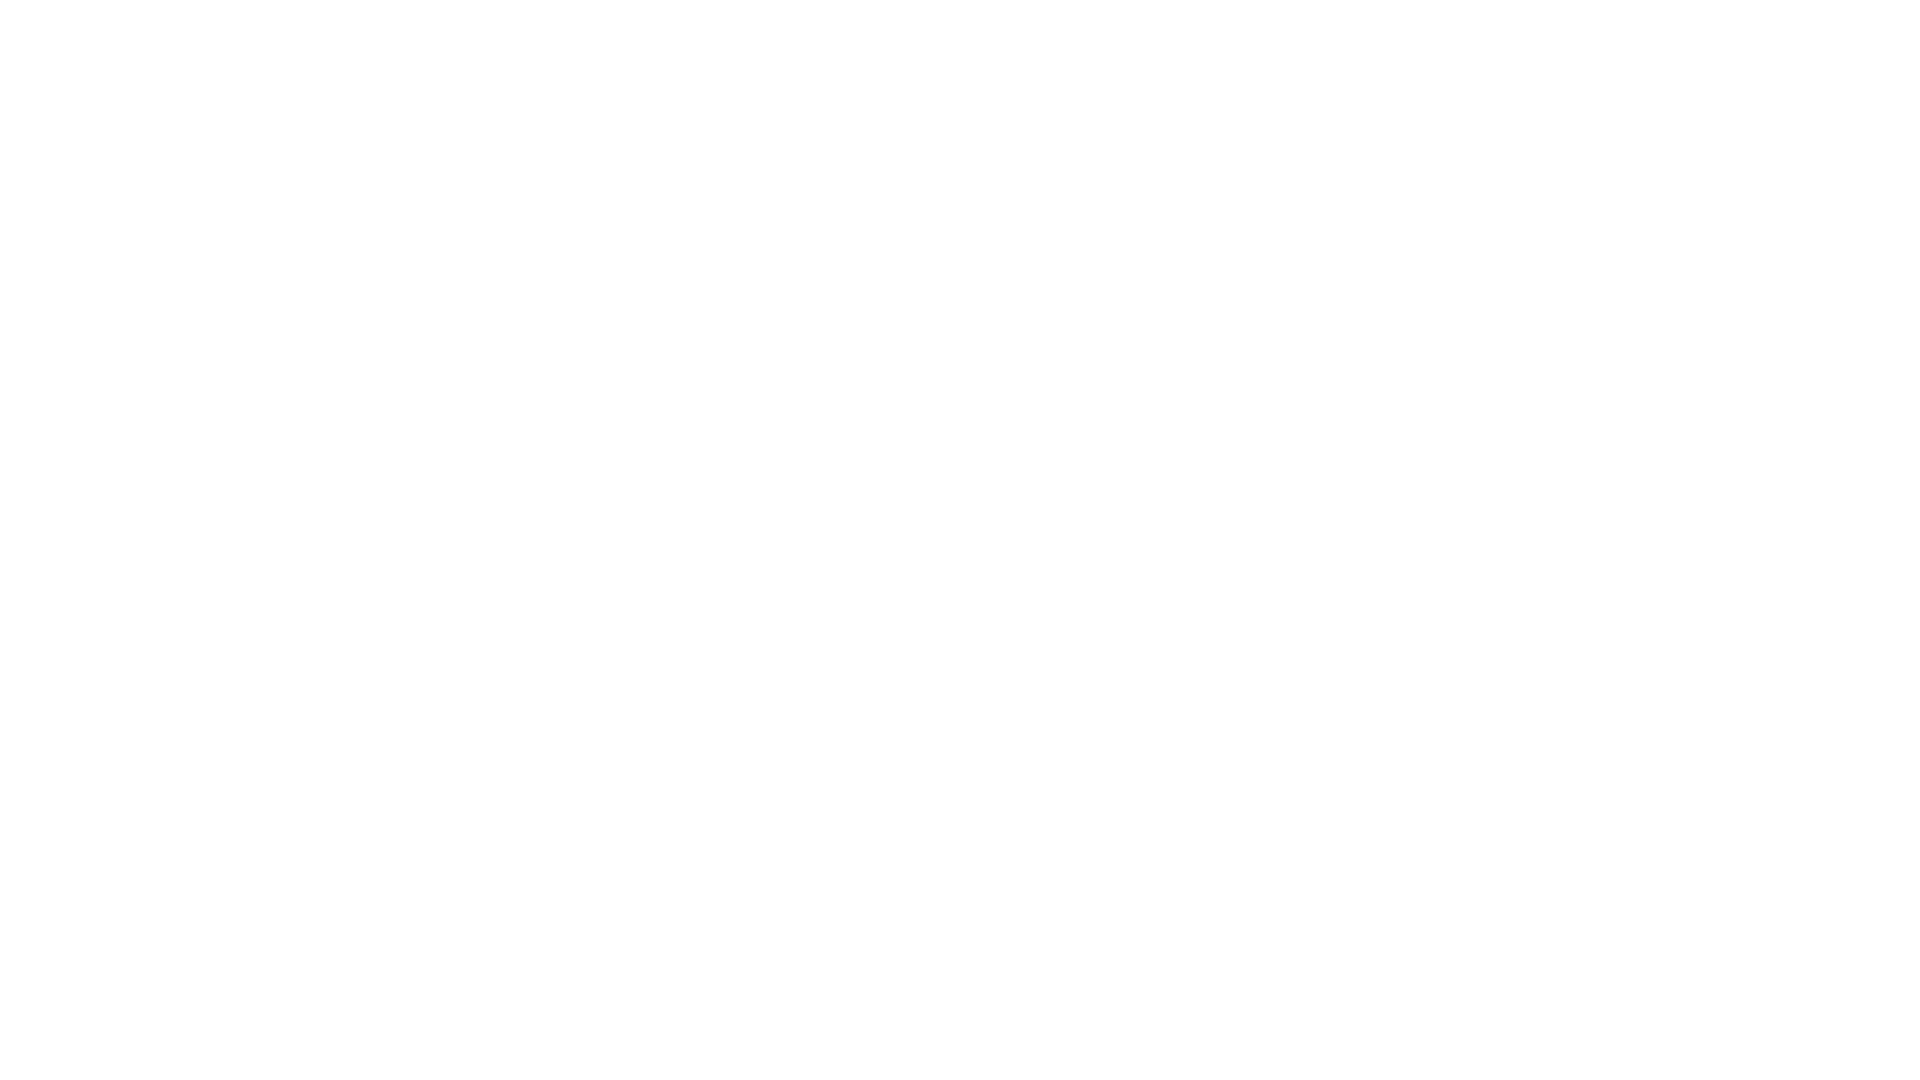